Tests infinite scroll functionality by scrolling down 750 pixels 10 times using JavaScript executor, then scrolling back up 750 pixels 10 times.

Starting URL: https://practice.cydeo.com/infinite_scroll

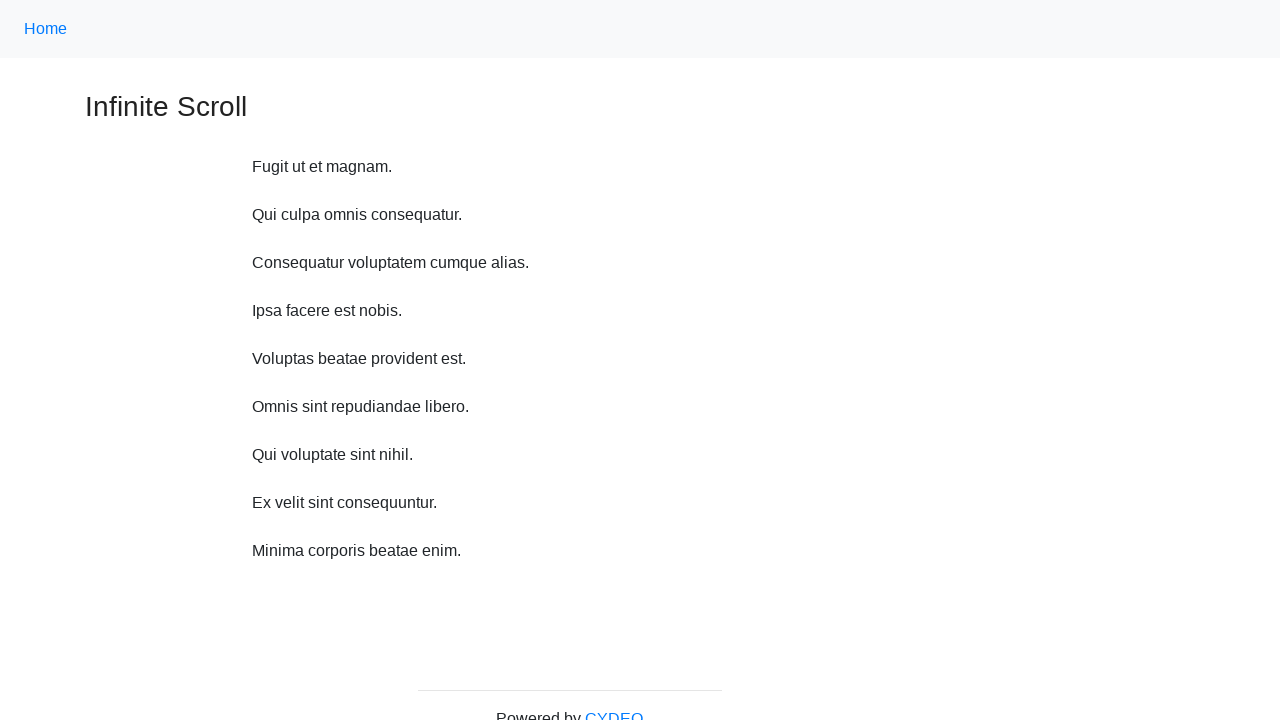

Waited 1 second before scrolling down
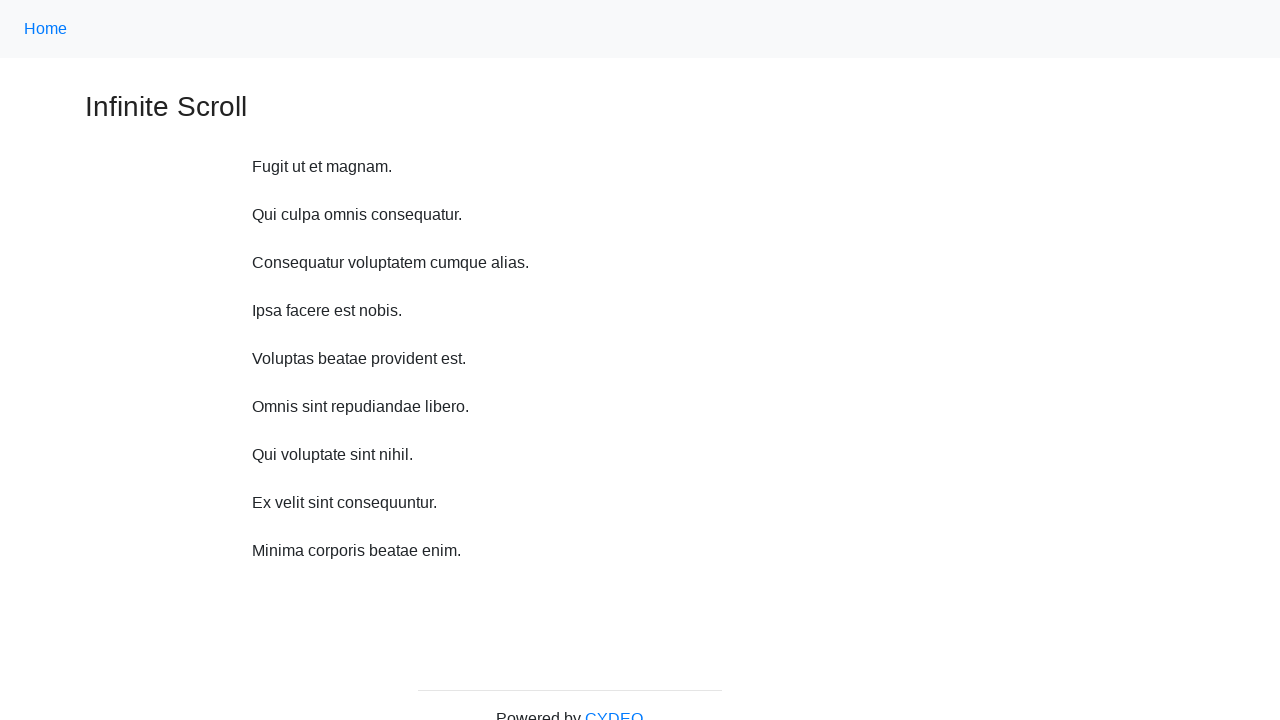

Scrolled down 750 pixels (iteration 1/10)
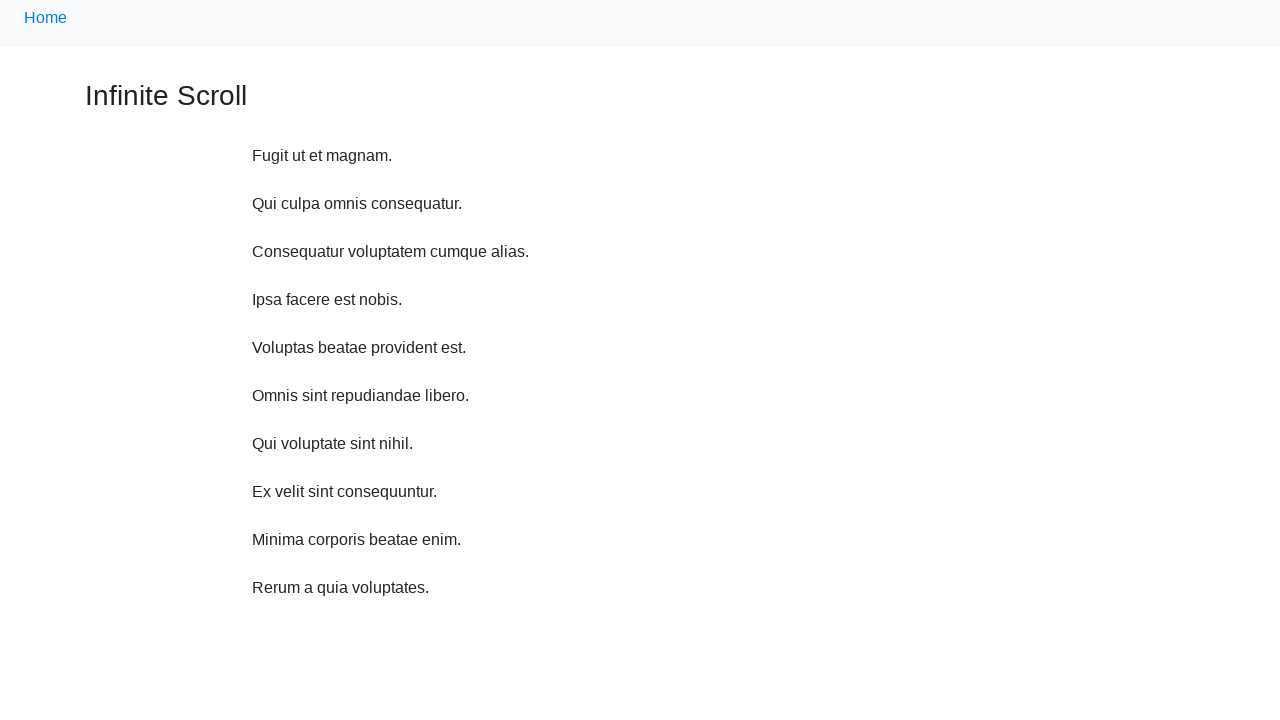

Waited 1 second before scrolling down
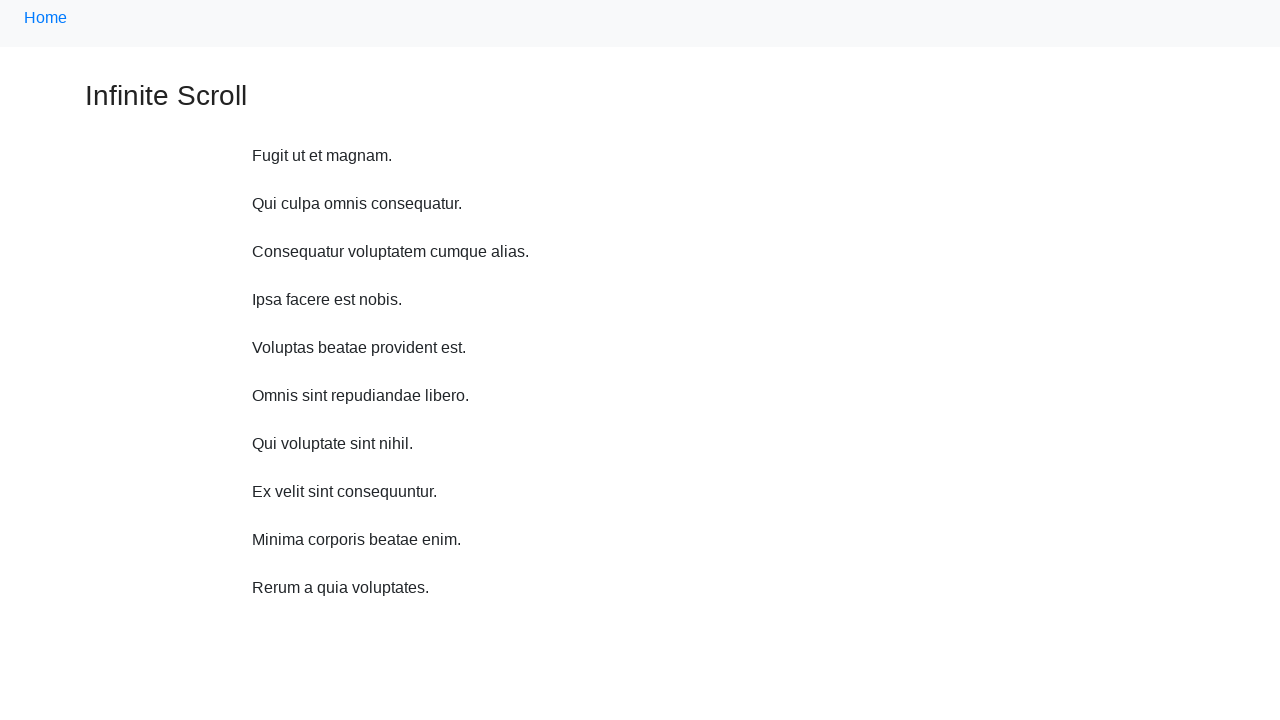

Scrolled down 750 pixels (iteration 2/10)
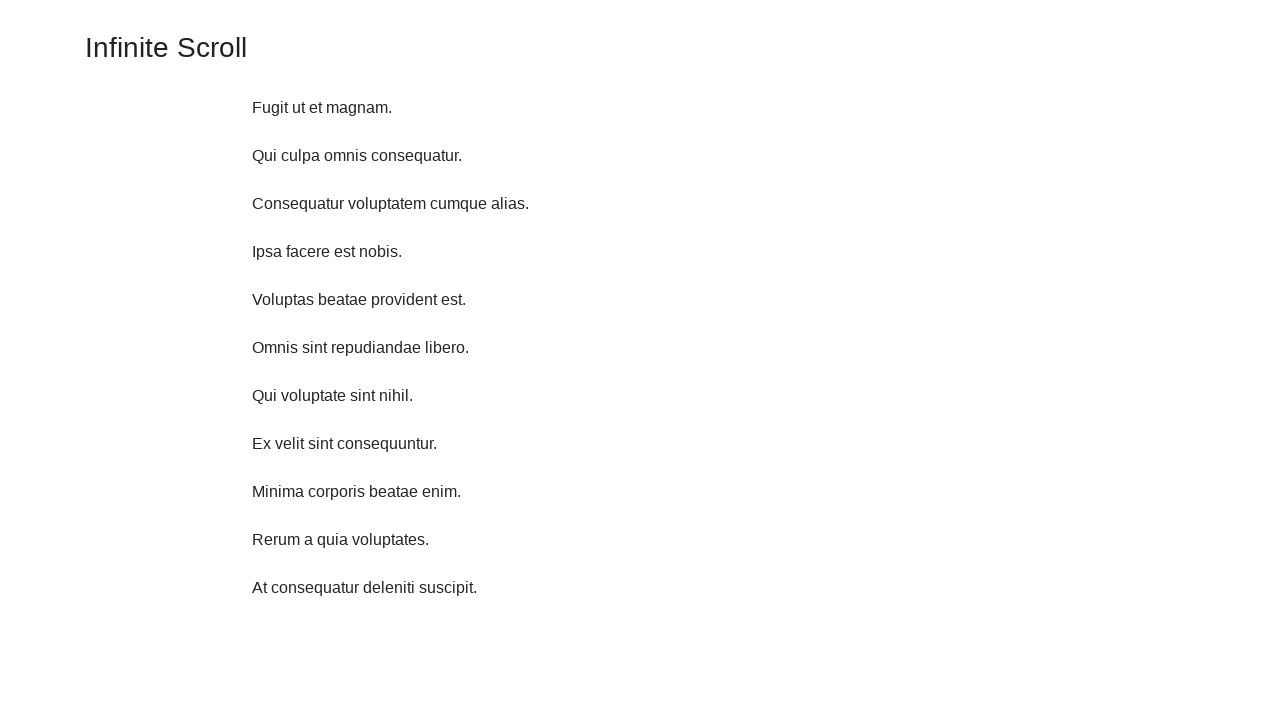

Waited 1 second before scrolling down
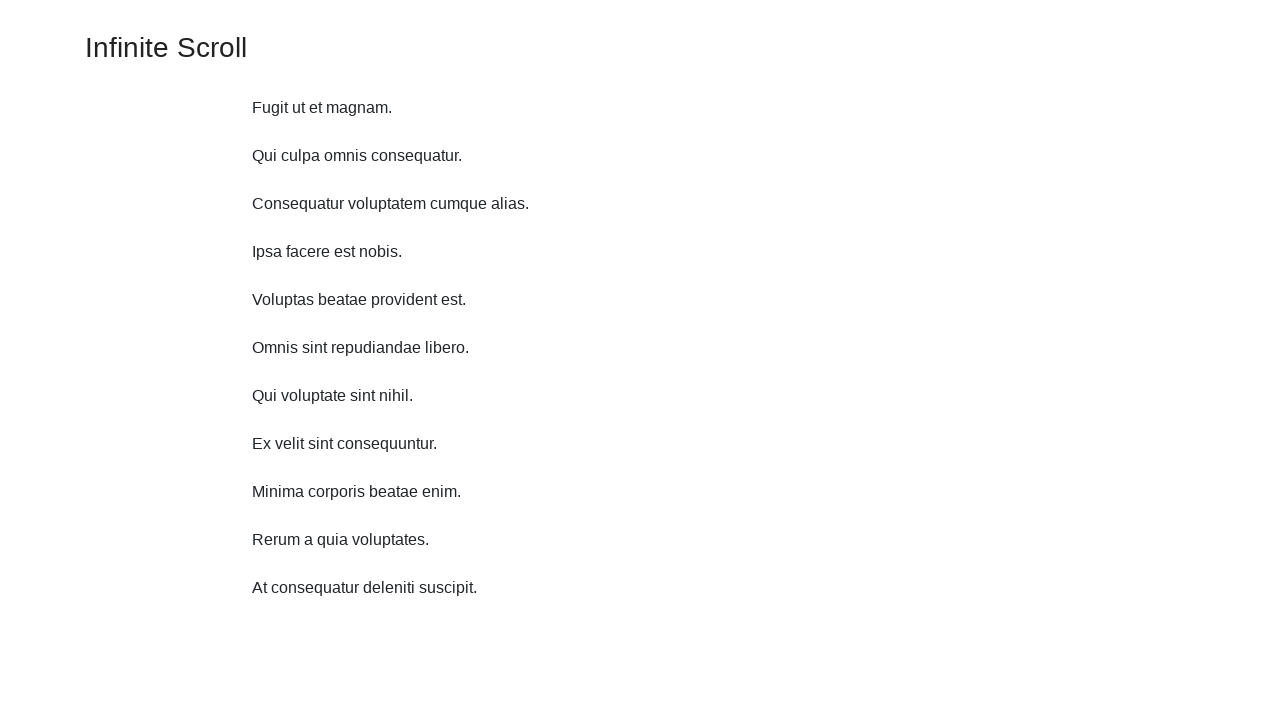

Scrolled down 750 pixels (iteration 3/10)
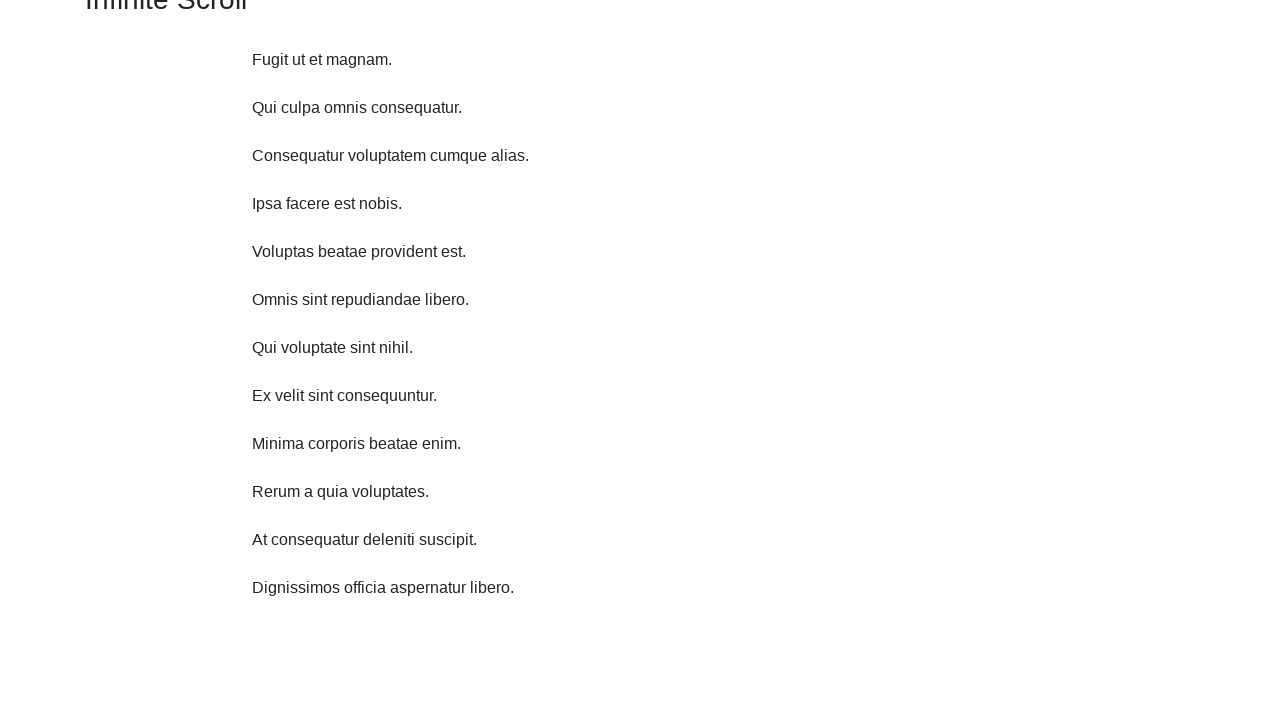

Waited 1 second before scrolling down
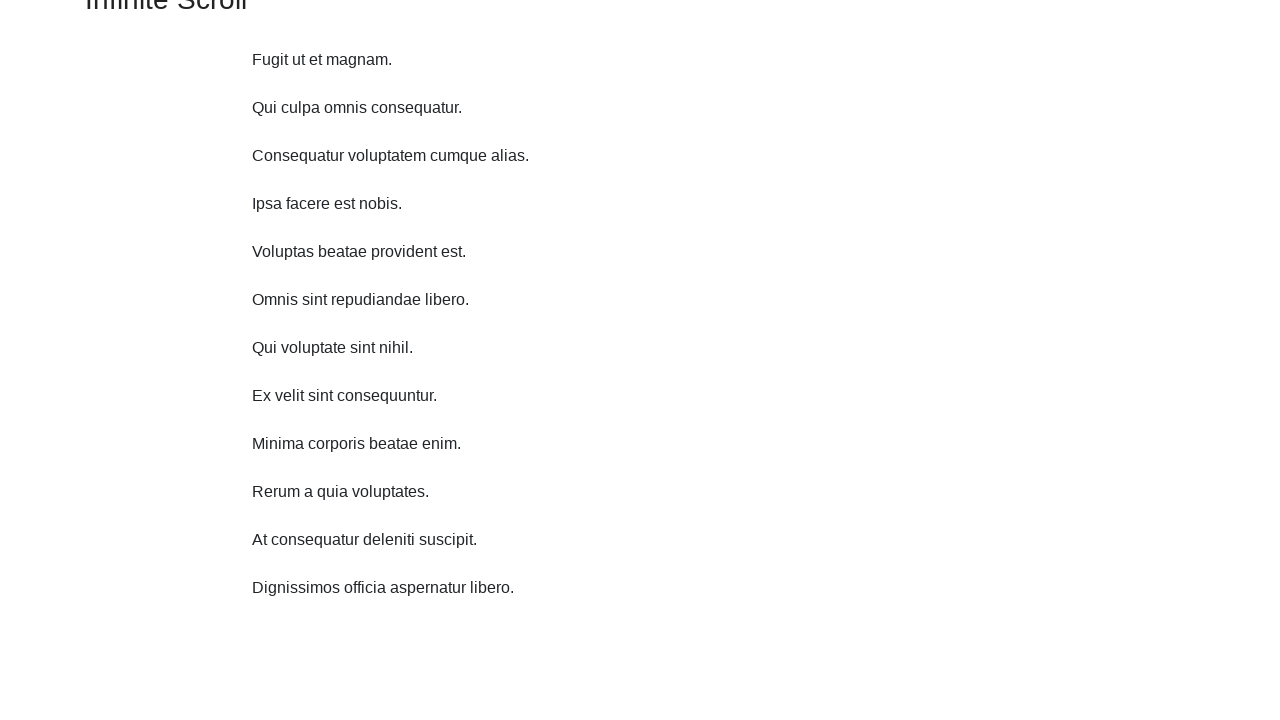

Scrolled down 750 pixels (iteration 4/10)
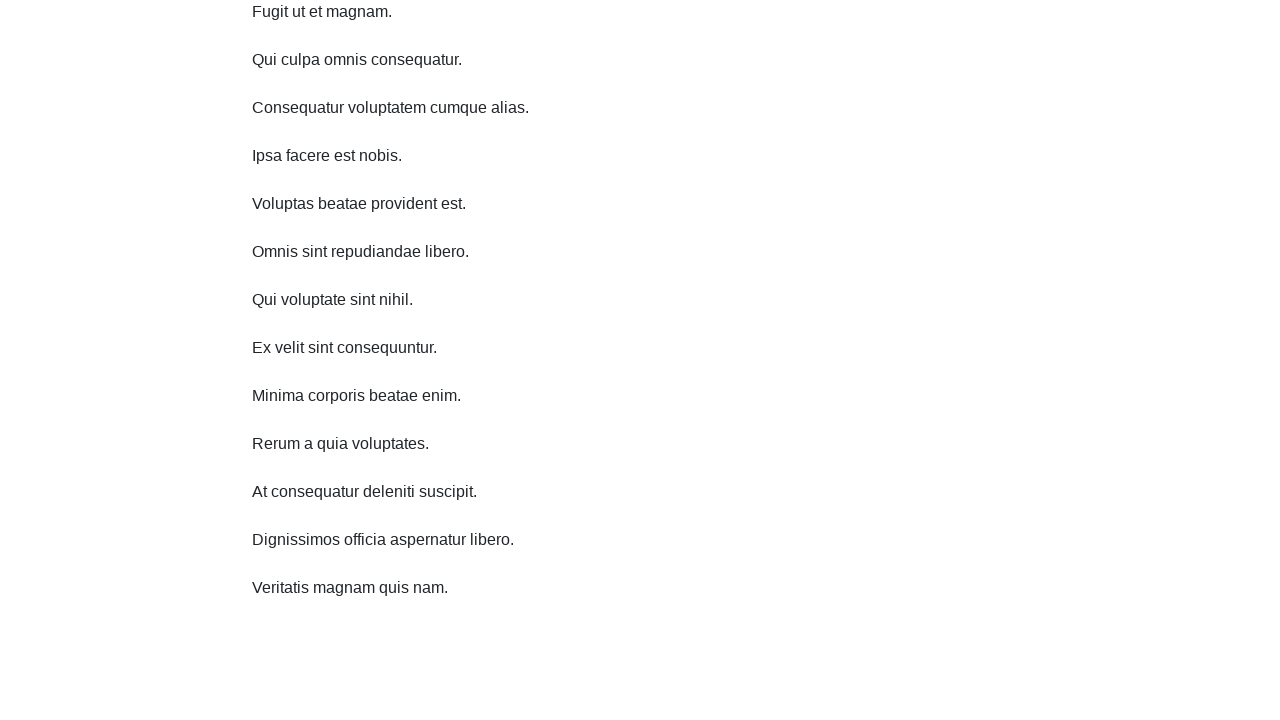

Waited 1 second before scrolling down
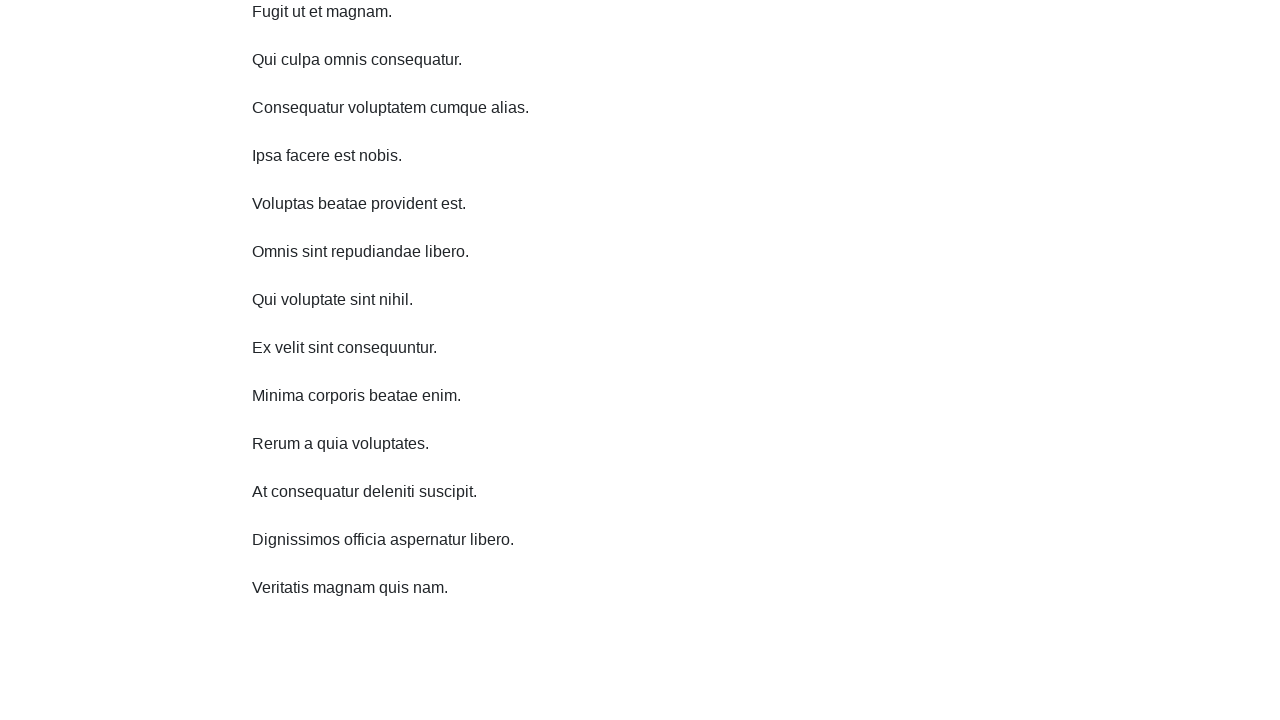

Scrolled down 750 pixels (iteration 5/10)
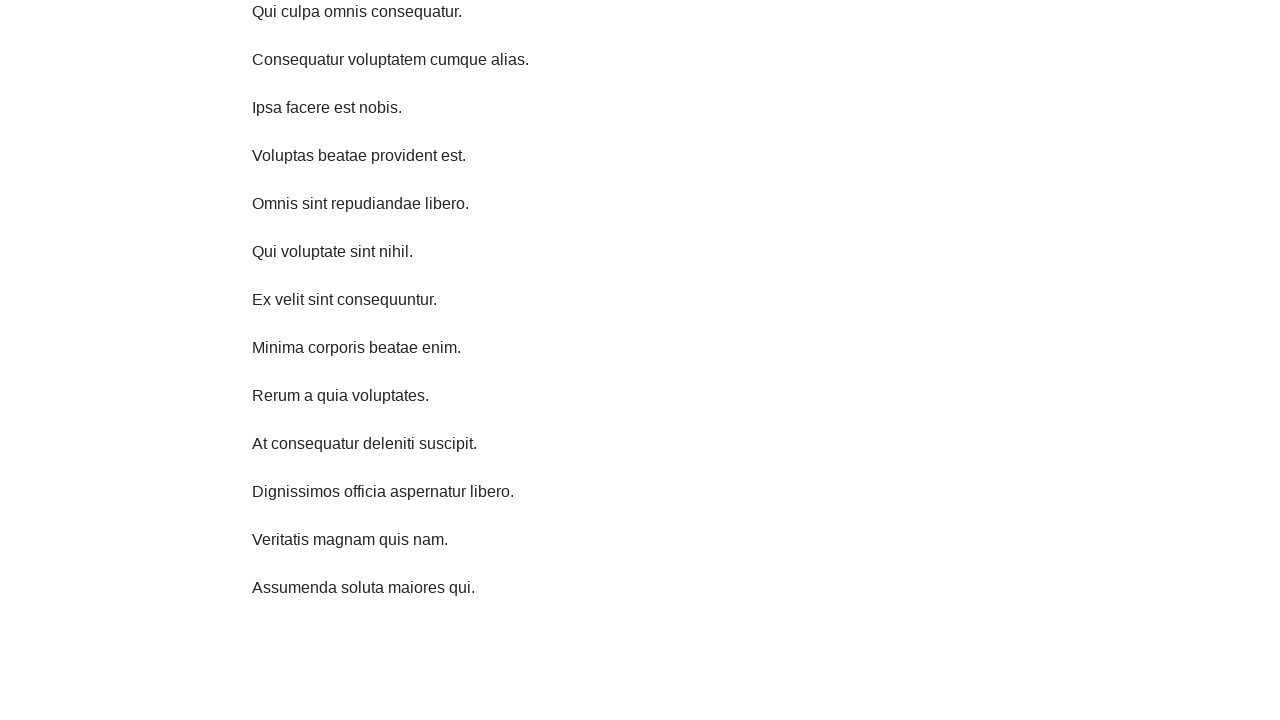

Waited 1 second before scrolling down
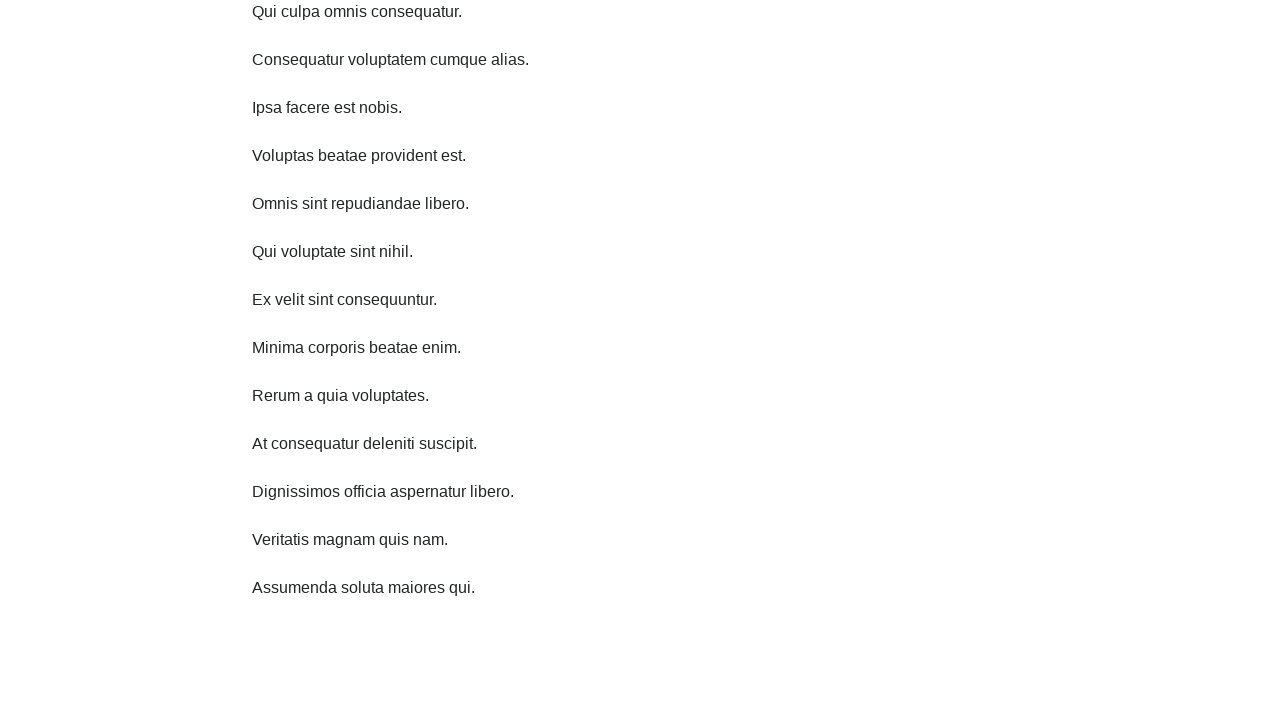

Scrolled down 750 pixels (iteration 6/10)
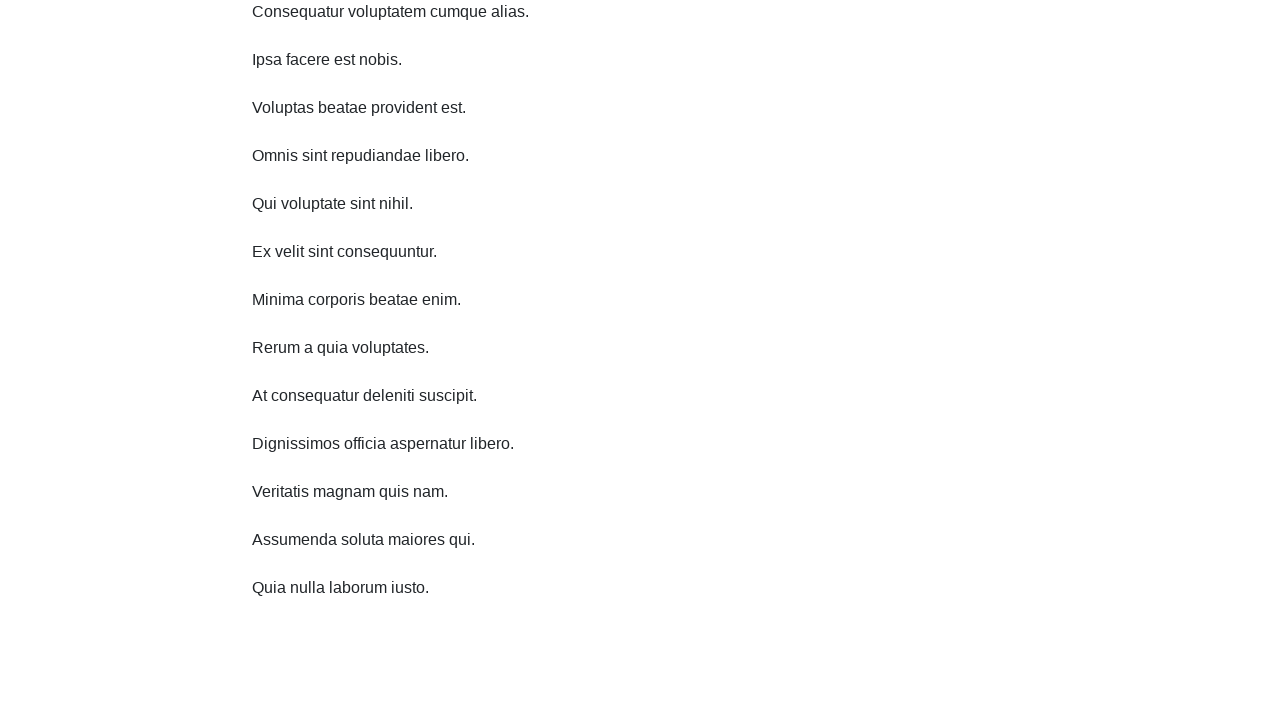

Waited 1 second before scrolling down
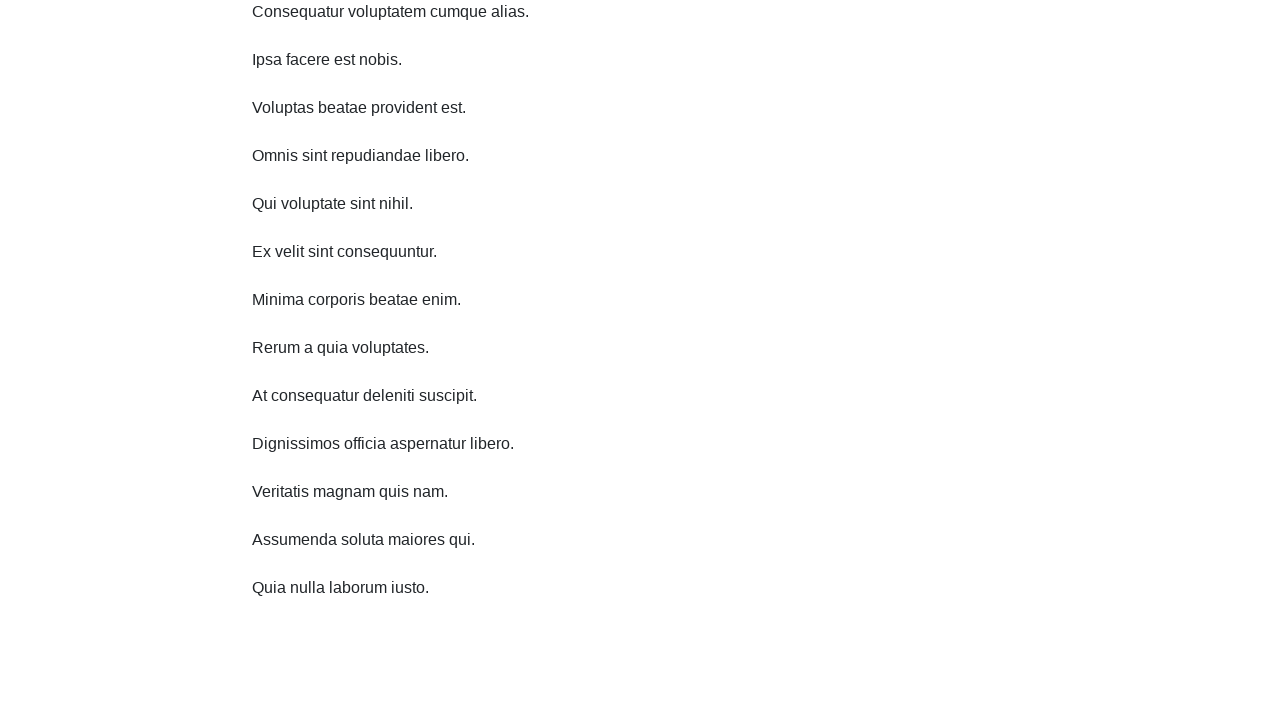

Scrolled down 750 pixels (iteration 7/10)
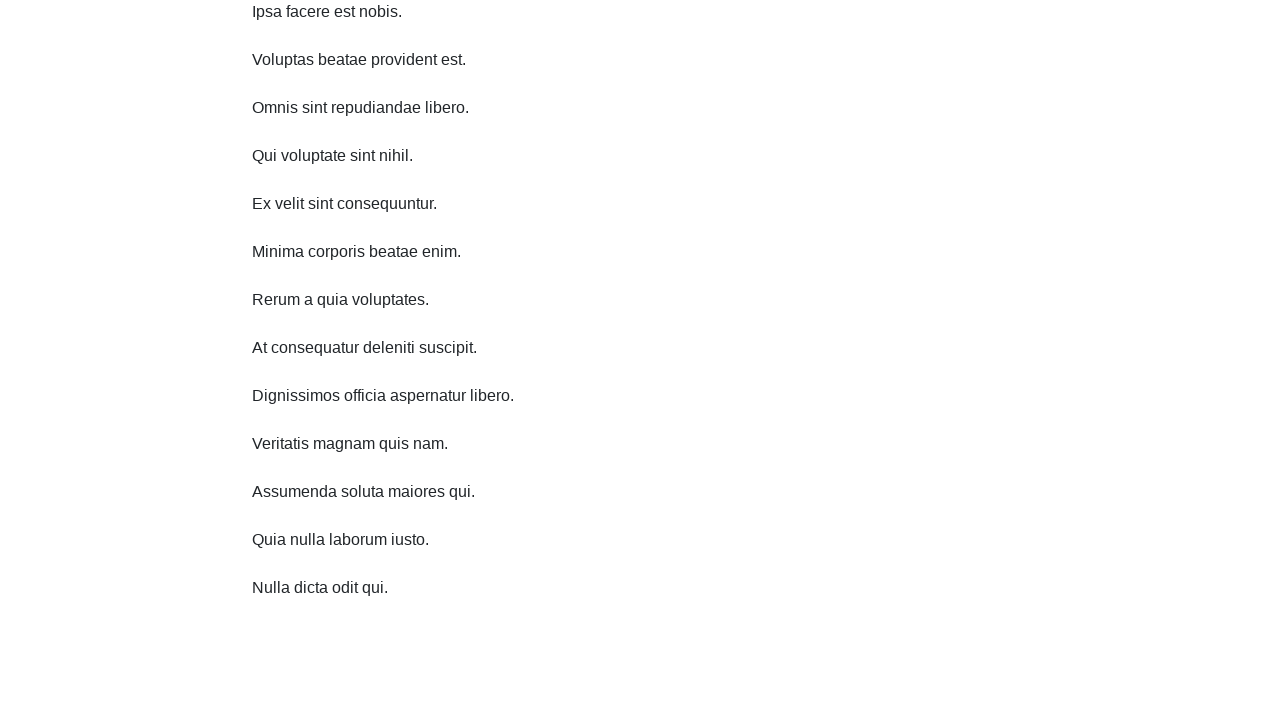

Waited 1 second before scrolling down
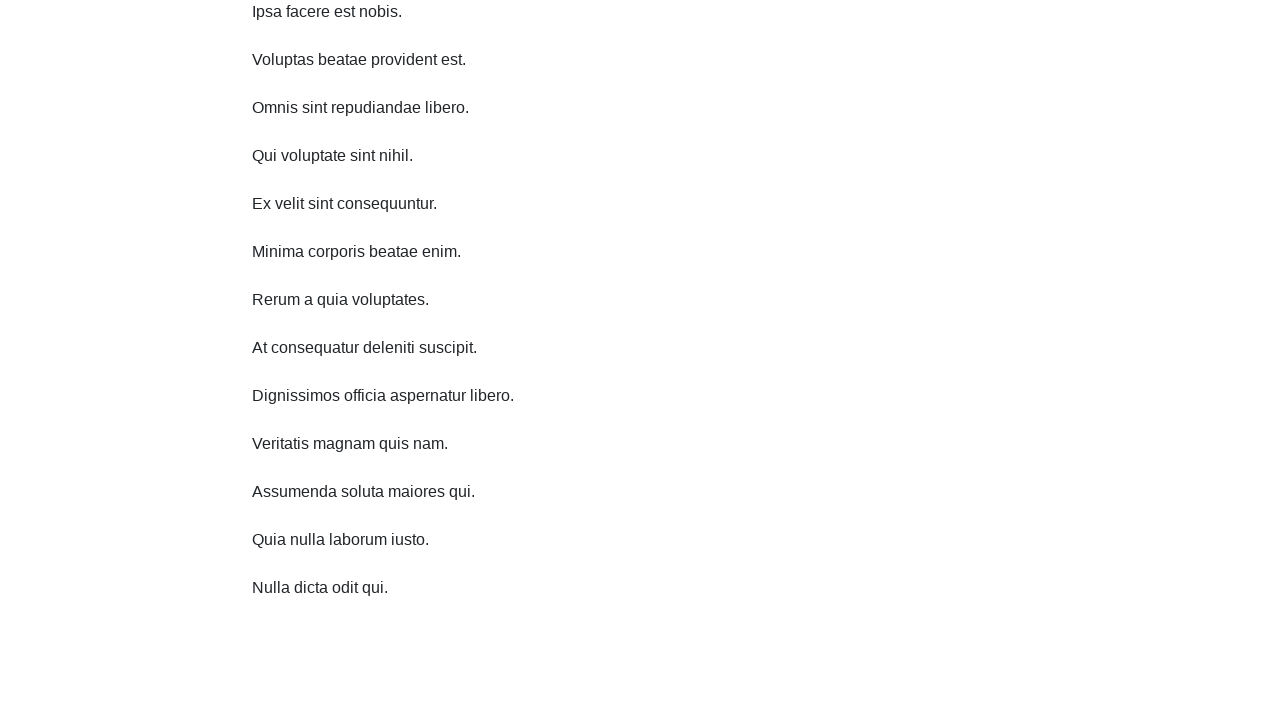

Scrolled down 750 pixels (iteration 8/10)
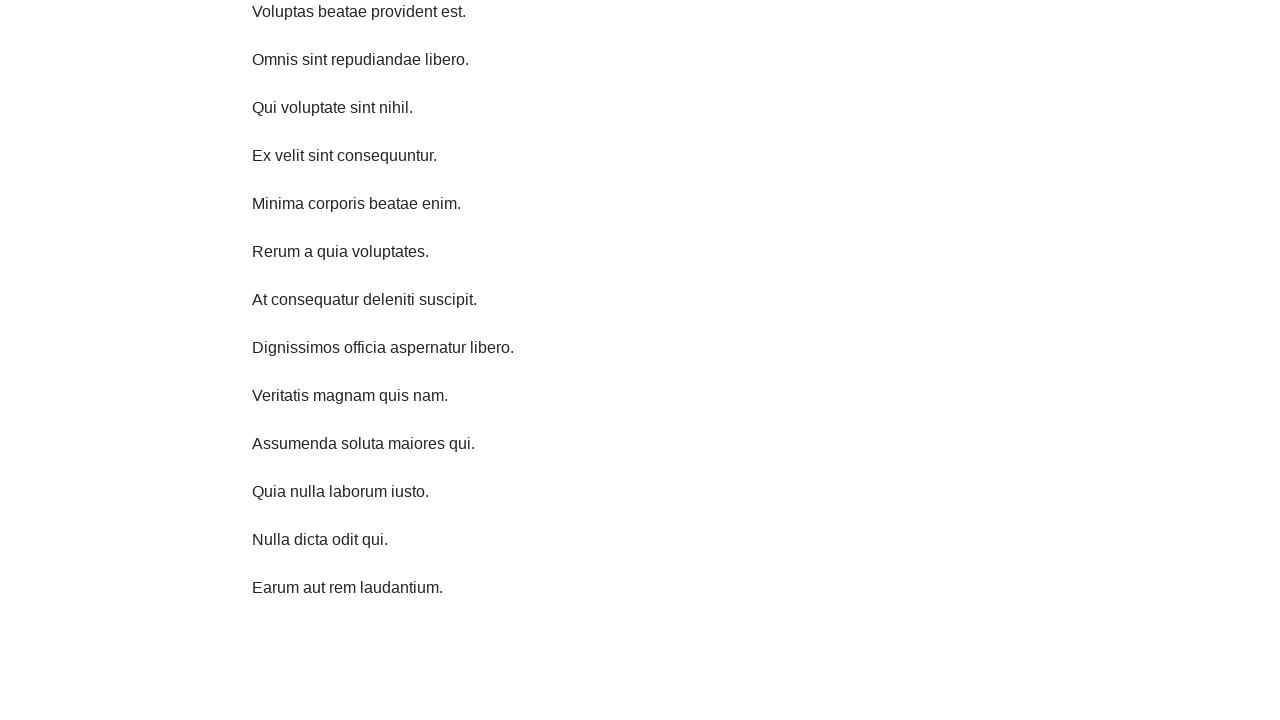

Waited 1 second before scrolling down
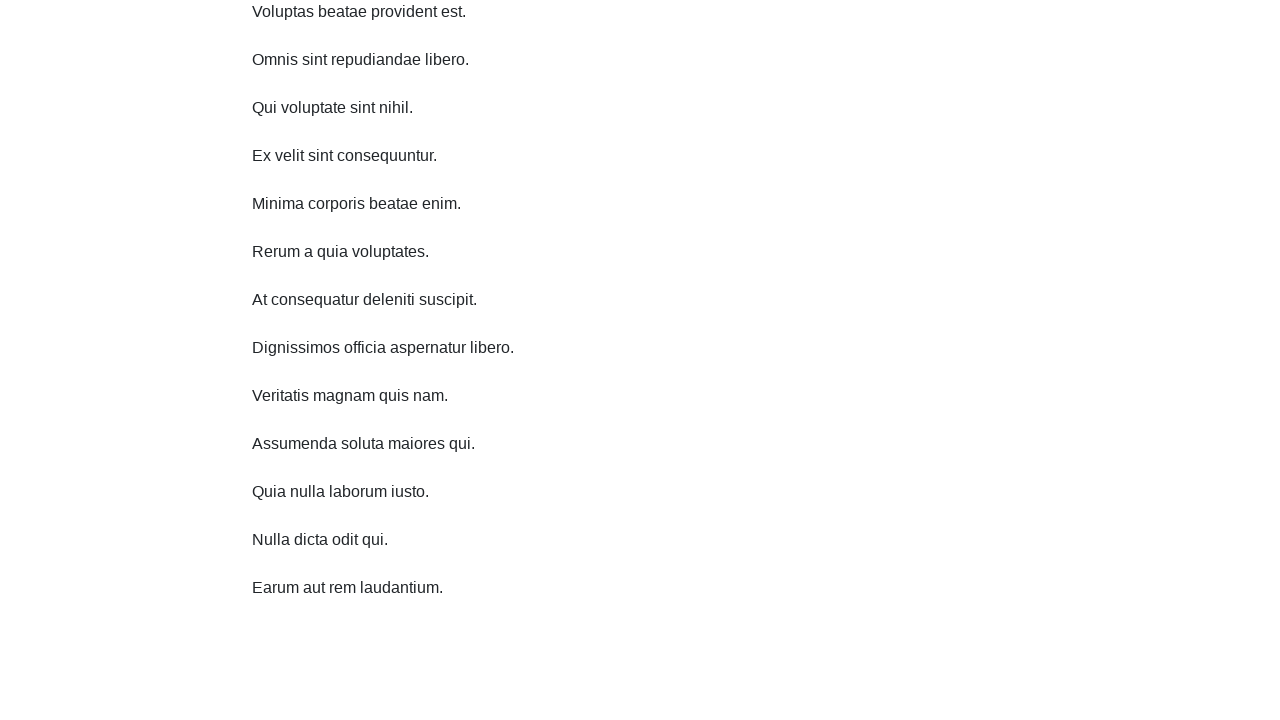

Scrolled down 750 pixels (iteration 9/10)
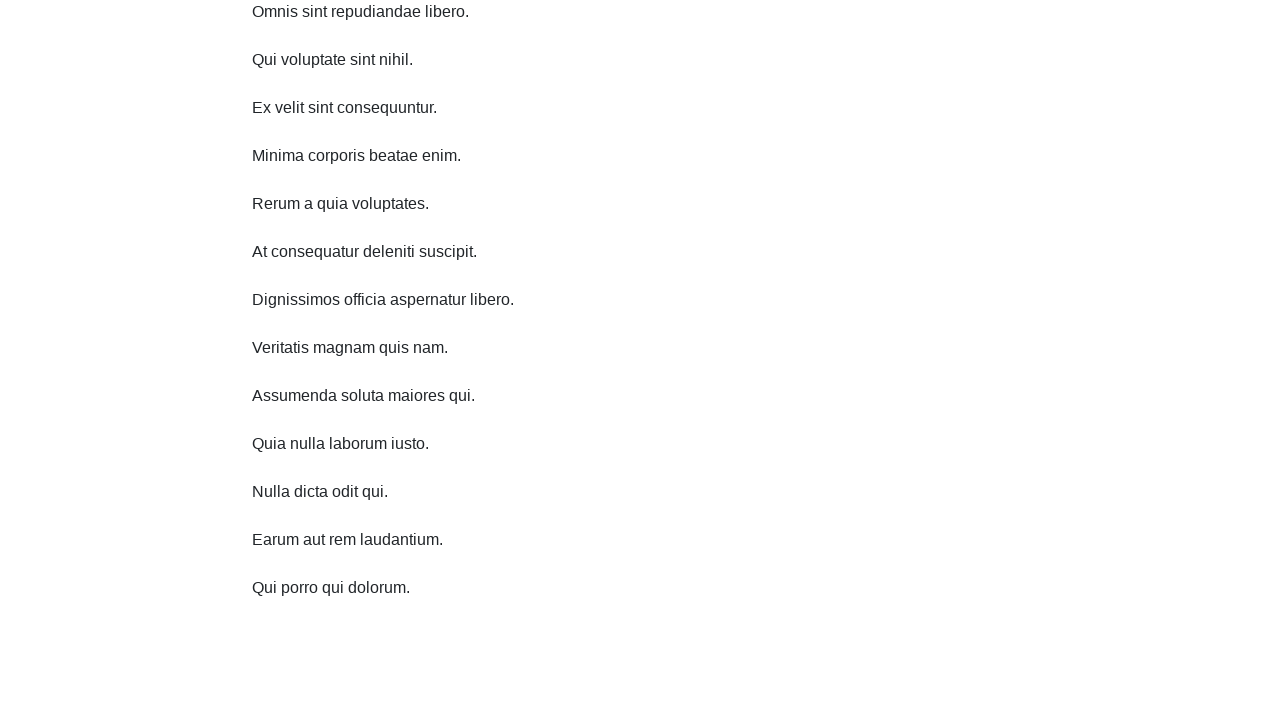

Waited 1 second before scrolling down
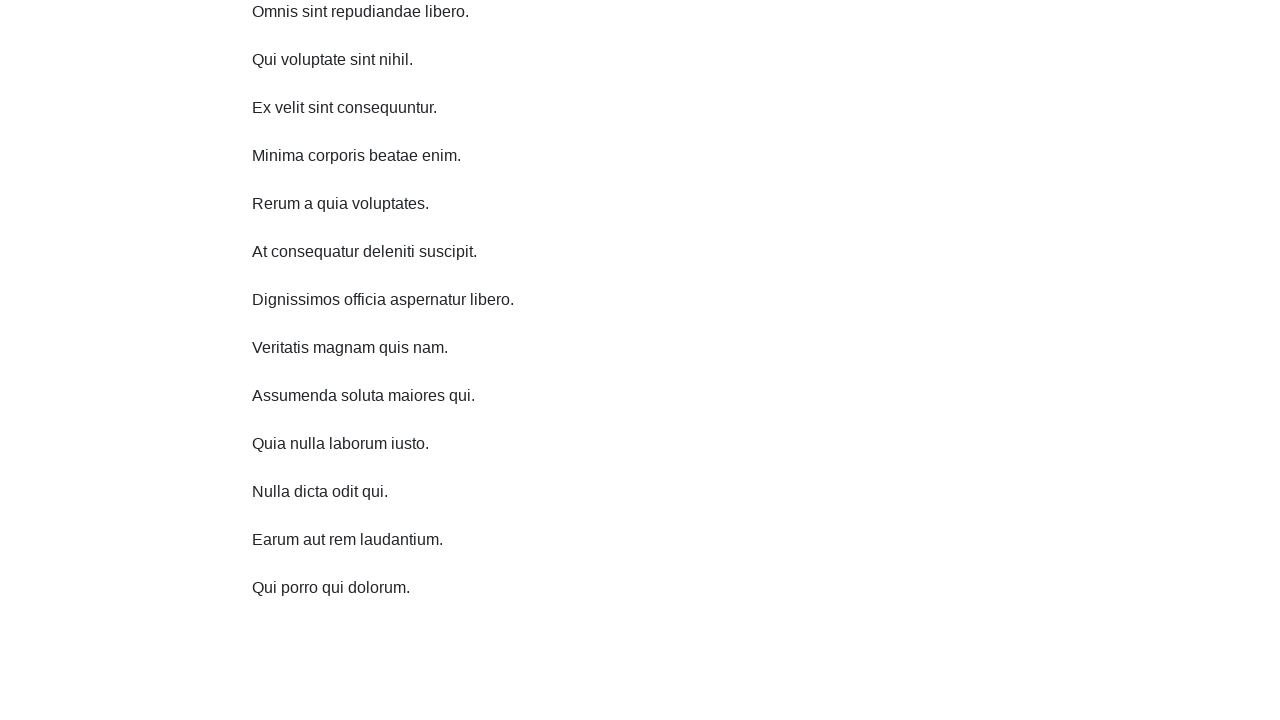

Scrolled down 750 pixels (iteration 10/10)
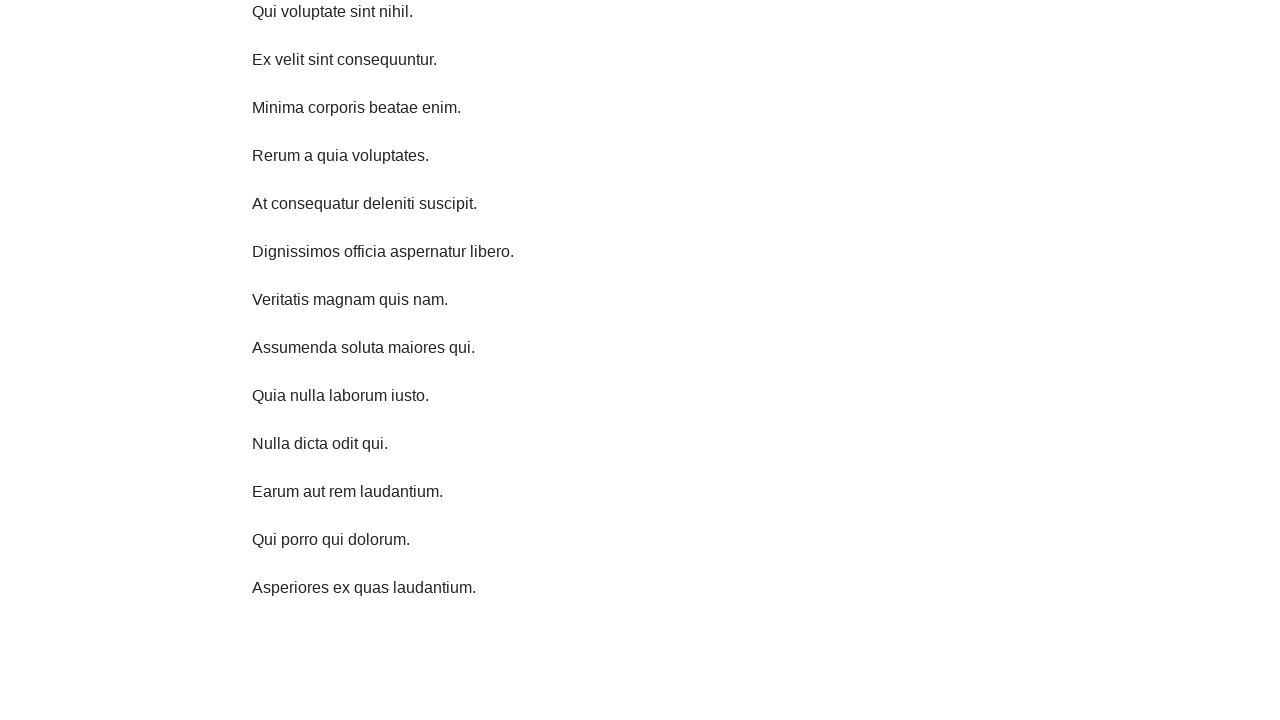

Waited 1 second before scrolling up
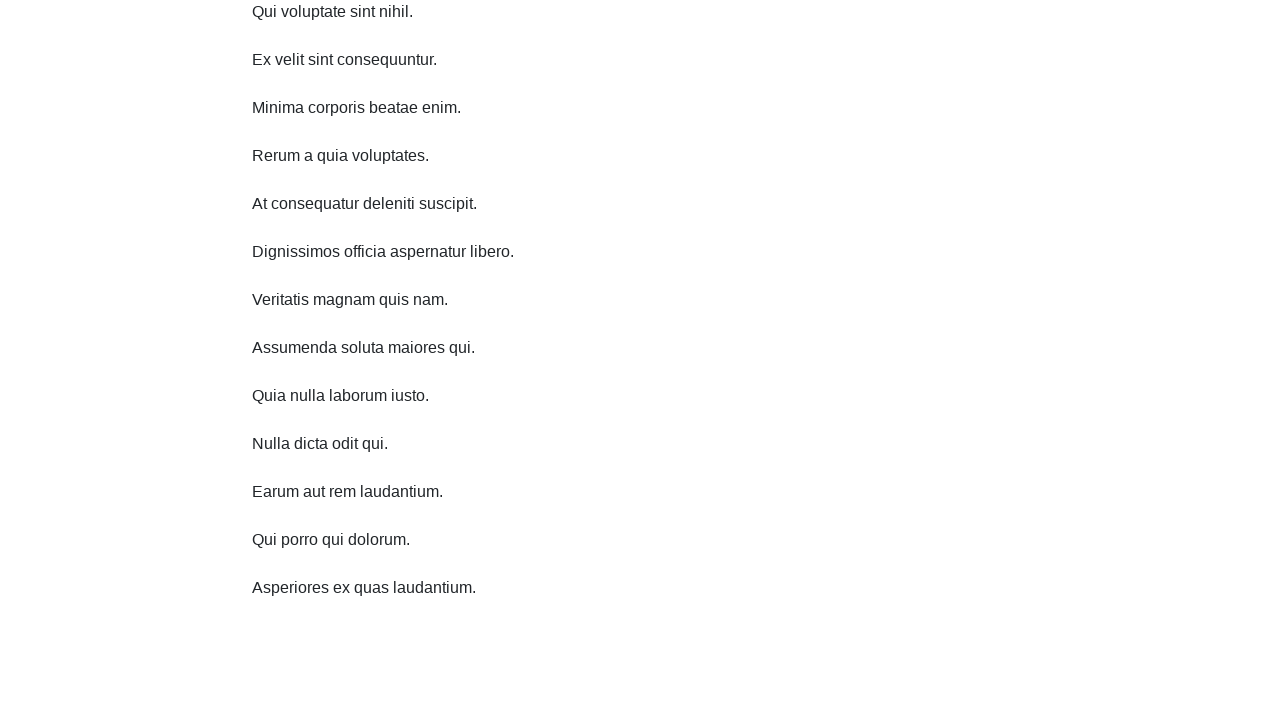

Scrolled up 750 pixels (iteration 1/10)
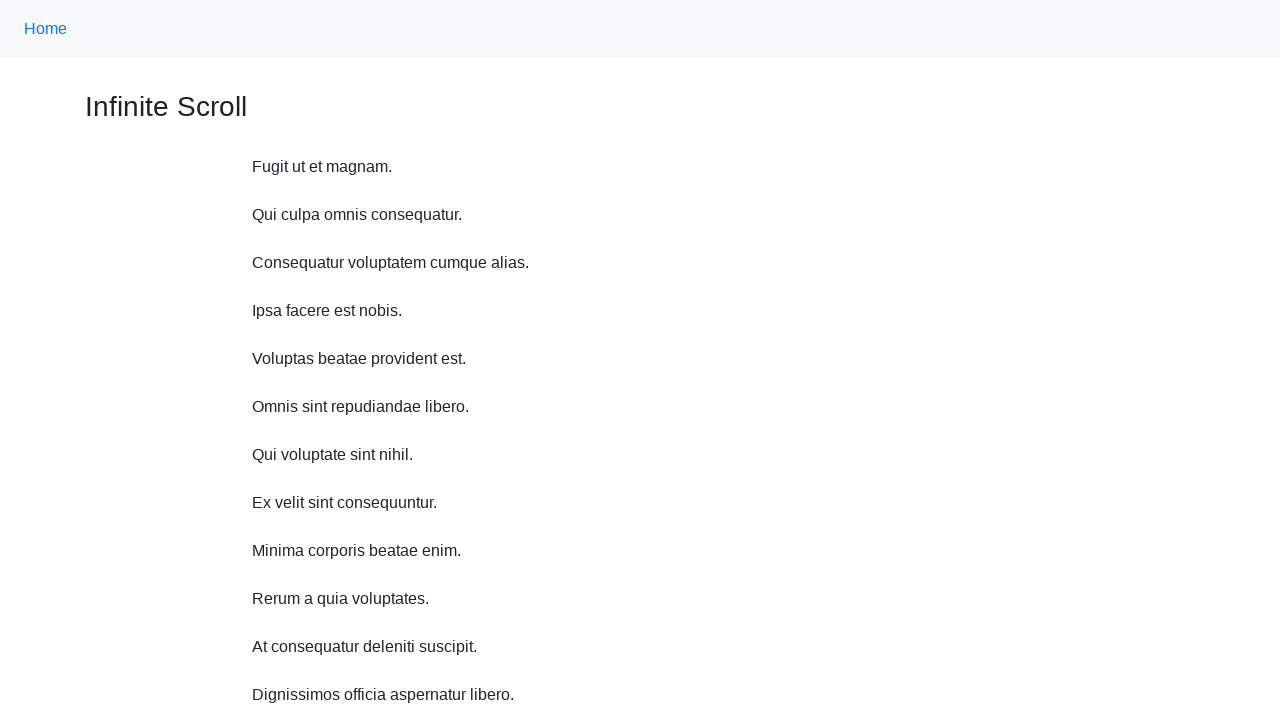

Waited 1 second before scrolling up
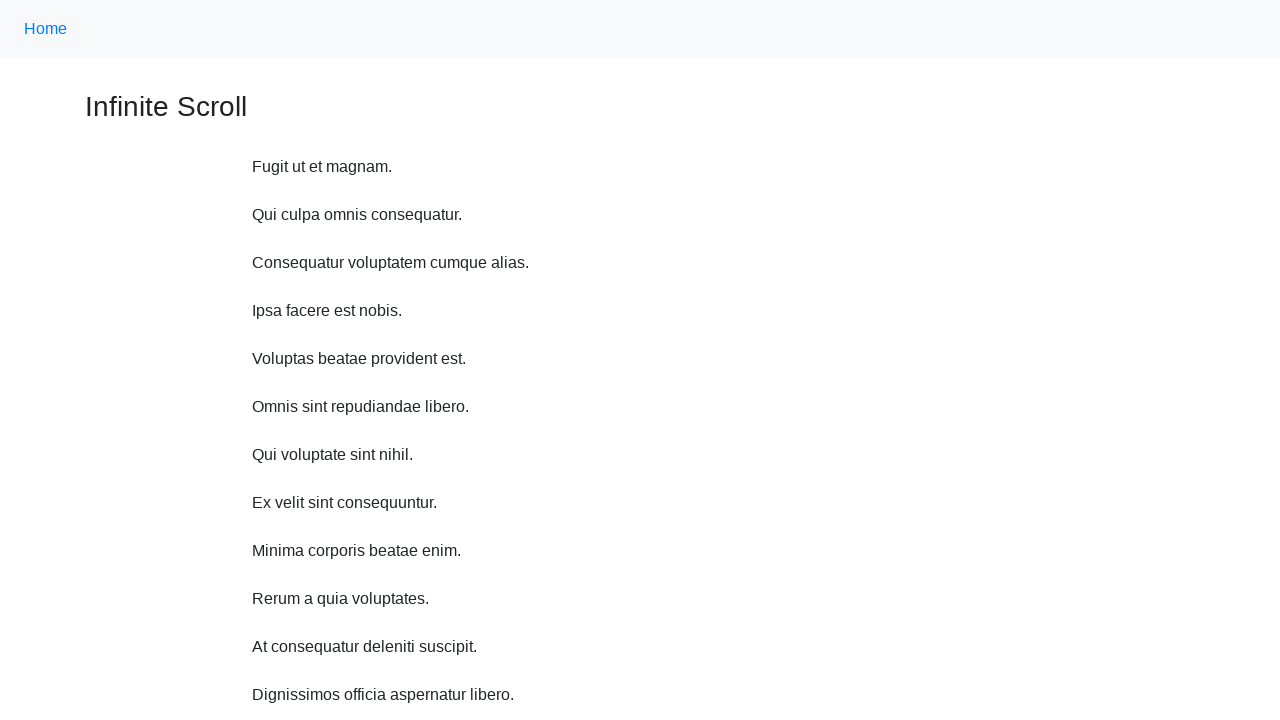

Scrolled up 750 pixels (iteration 2/10)
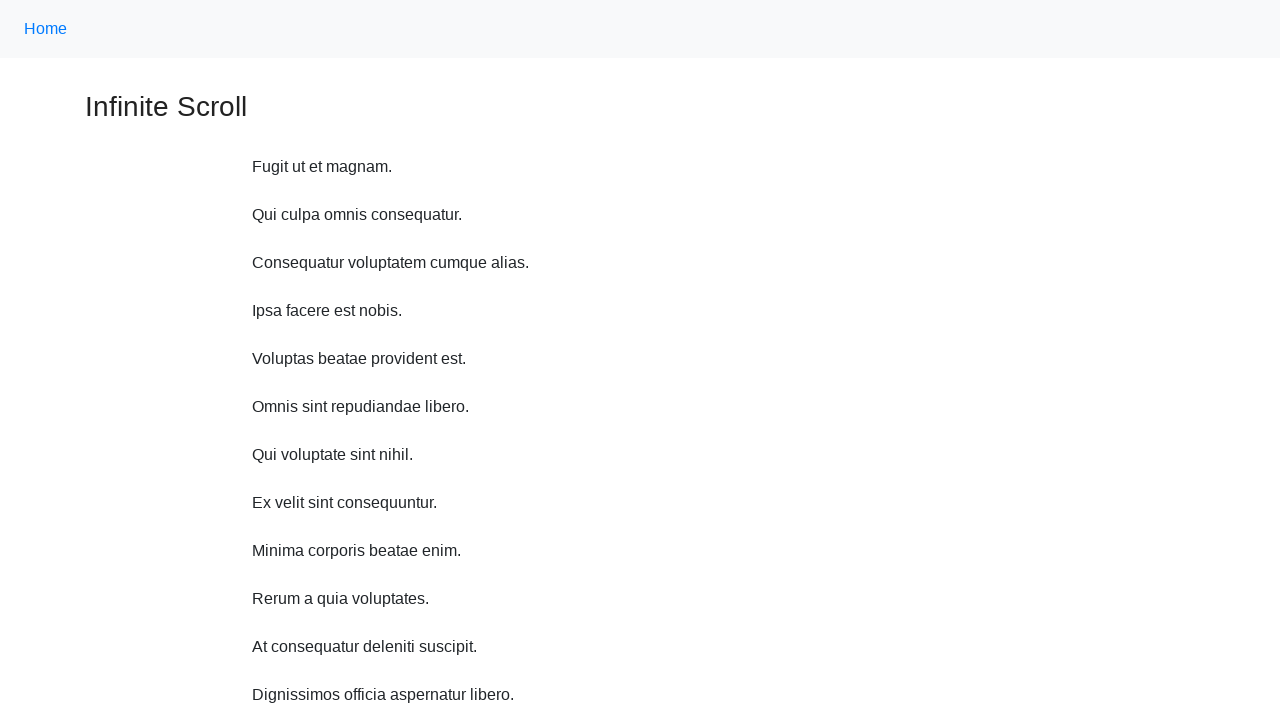

Waited 1 second before scrolling up
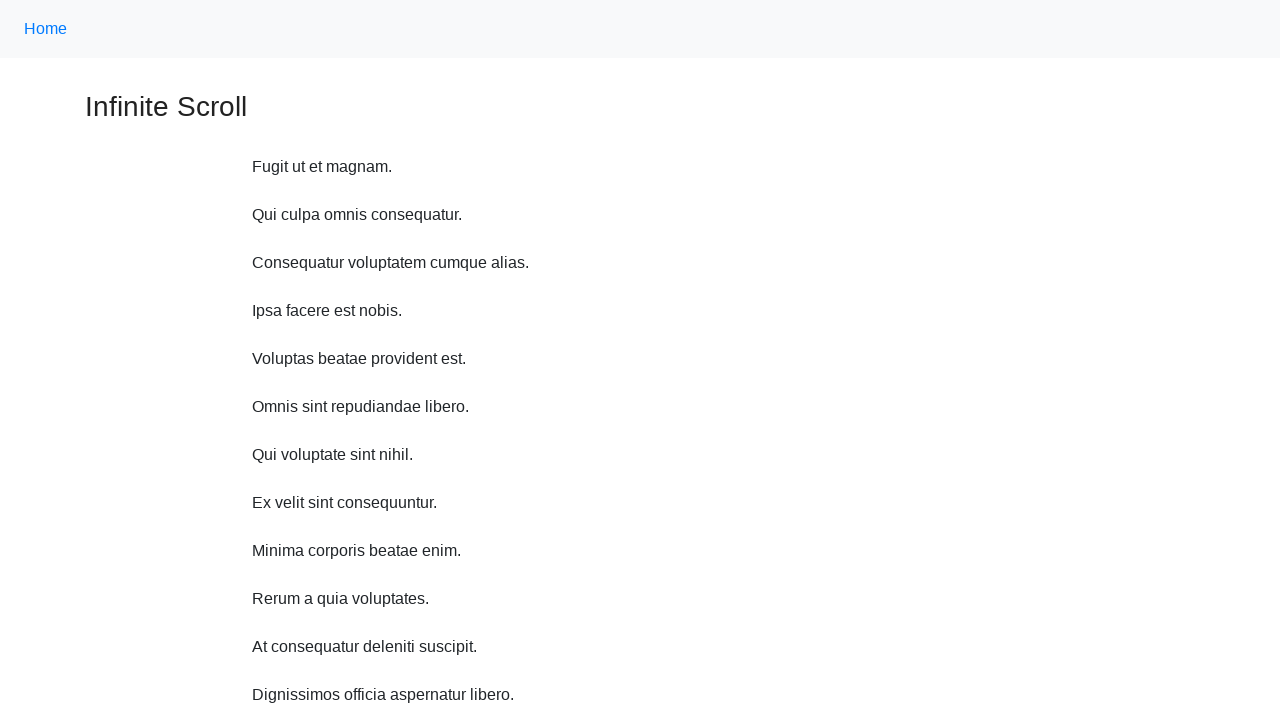

Scrolled up 750 pixels (iteration 3/10)
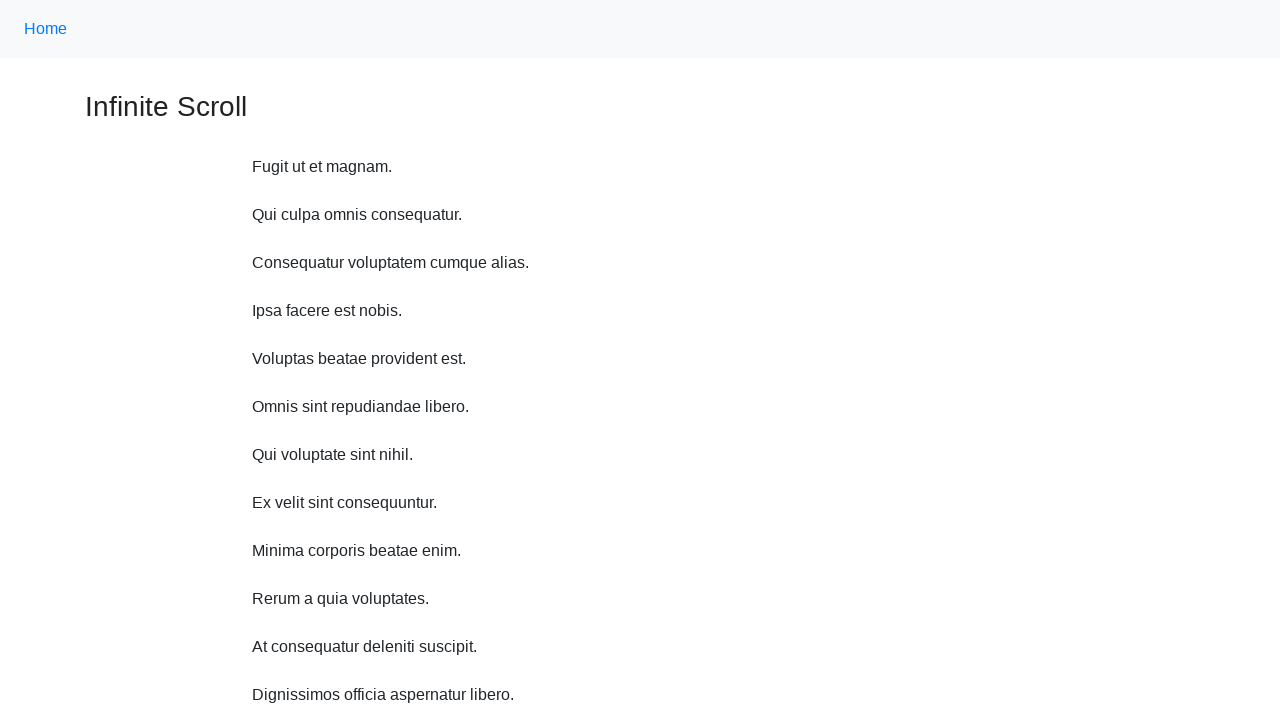

Waited 1 second before scrolling up
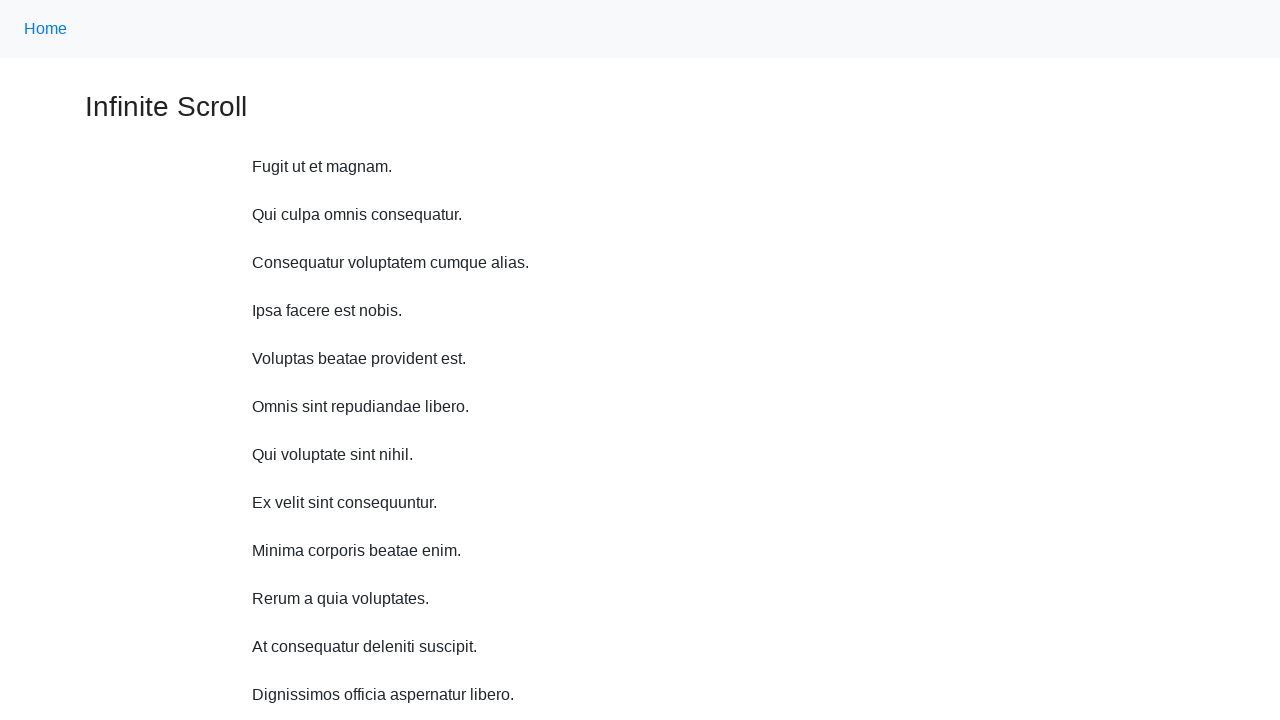

Scrolled up 750 pixels (iteration 4/10)
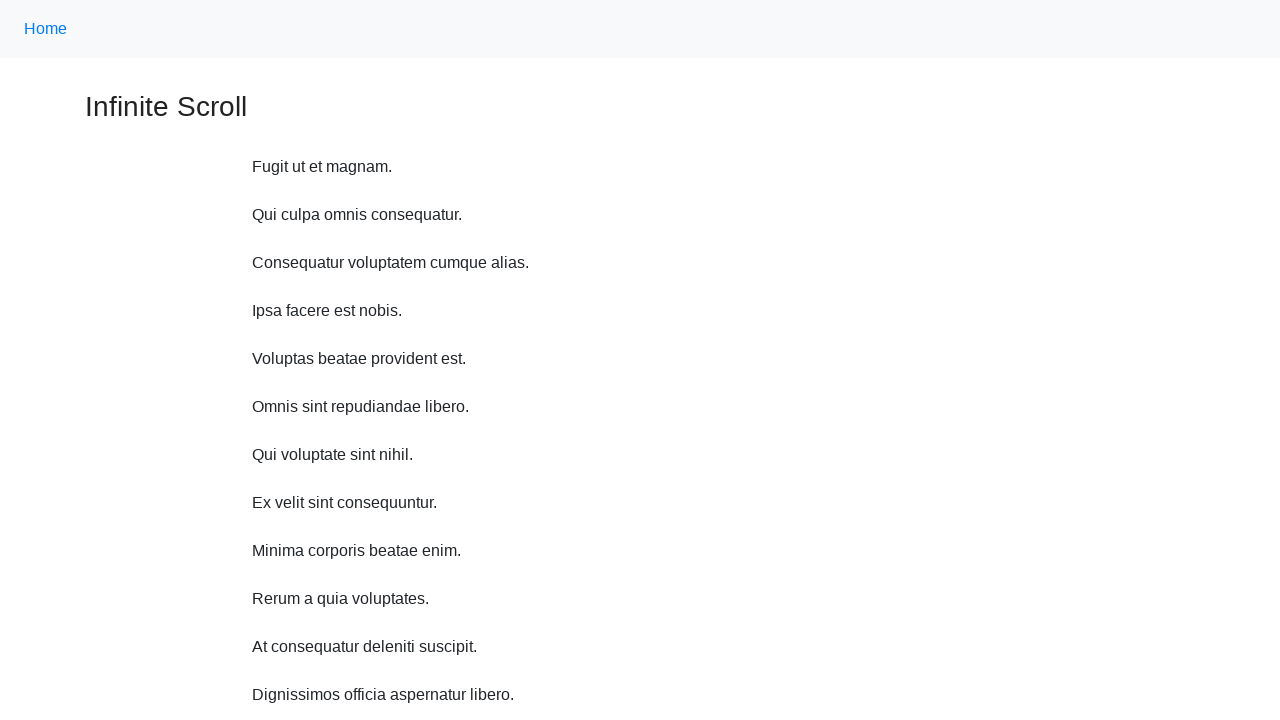

Waited 1 second before scrolling up
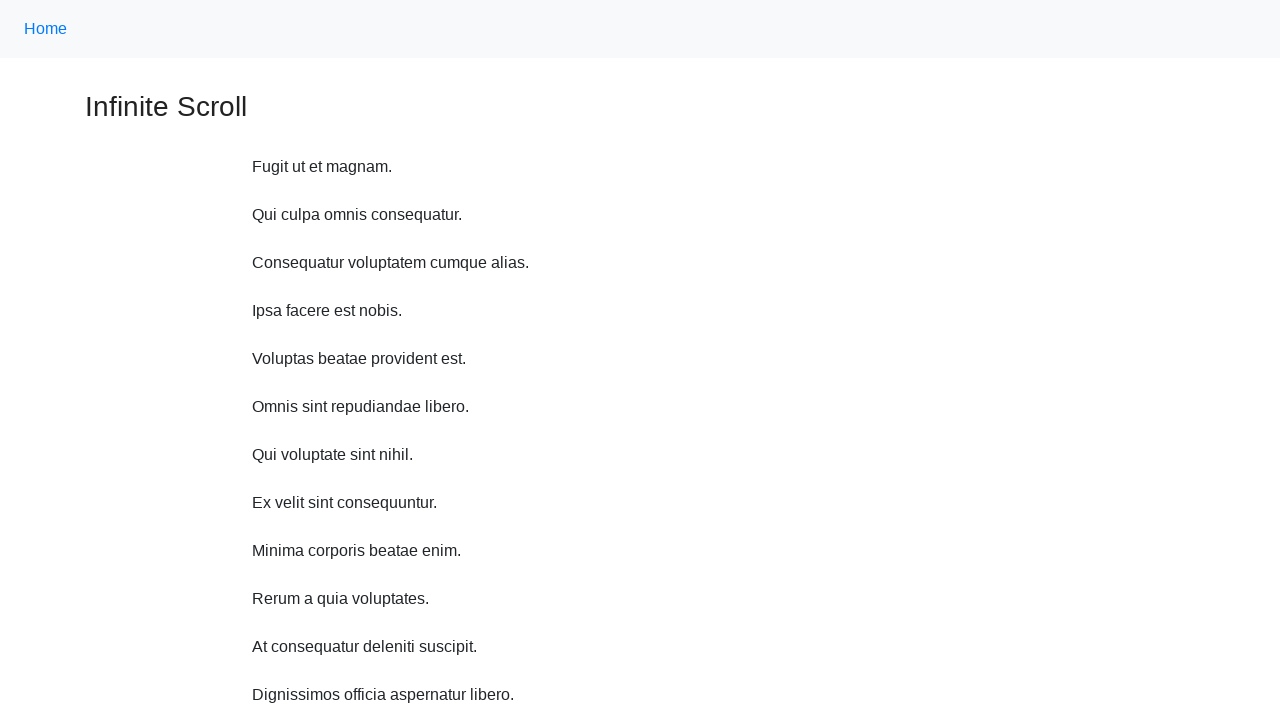

Scrolled up 750 pixels (iteration 5/10)
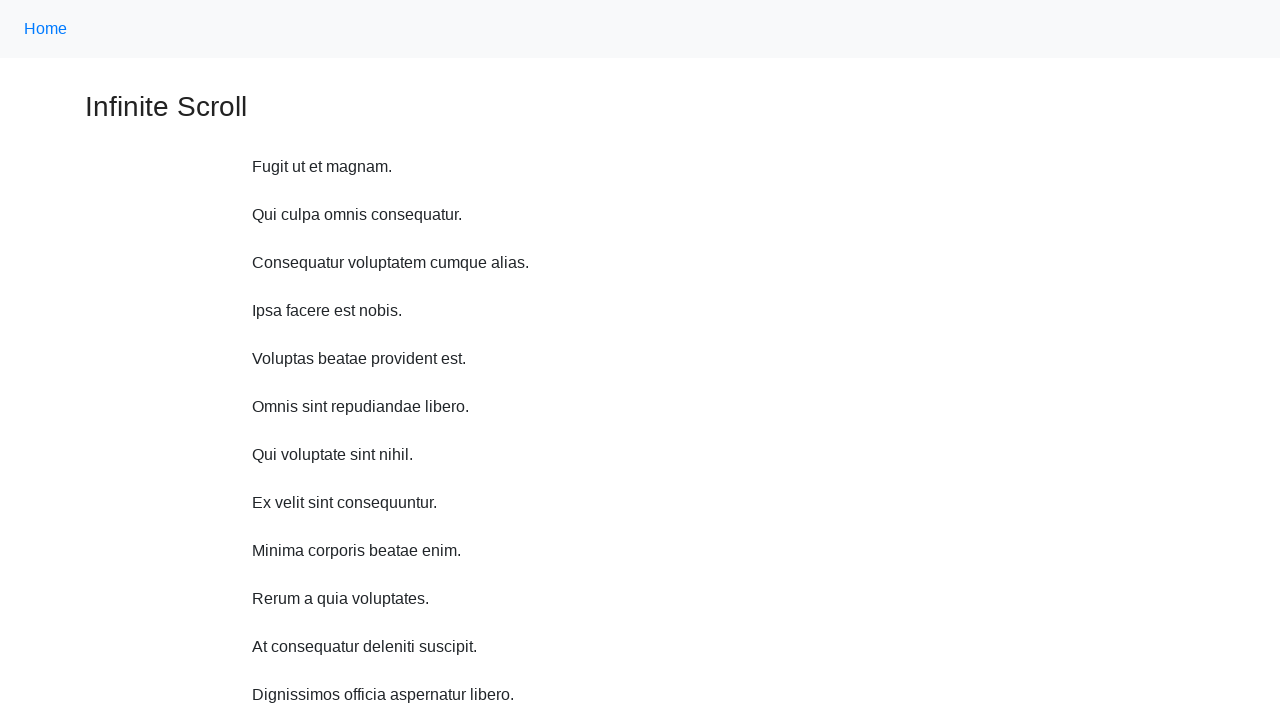

Waited 1 second before scrolling up
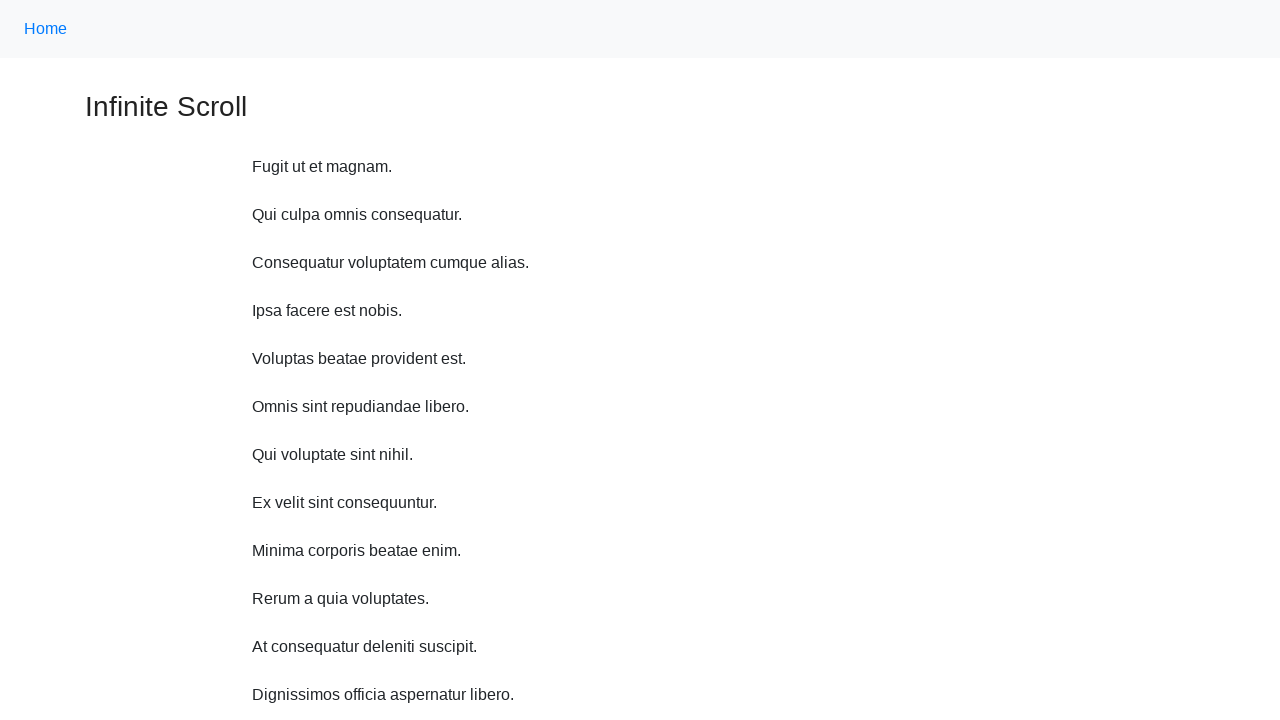

Scrolled up 750 pixels (iteration 6/10)
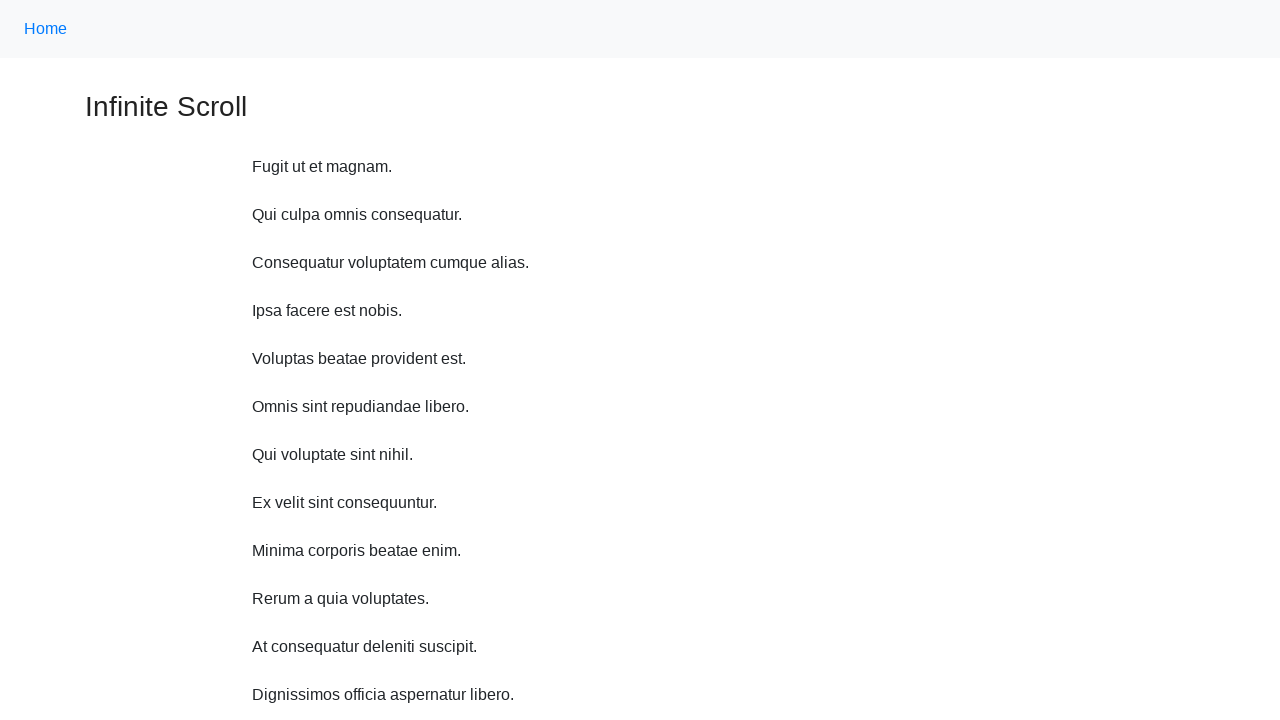

Waited 1 second before scrolling up
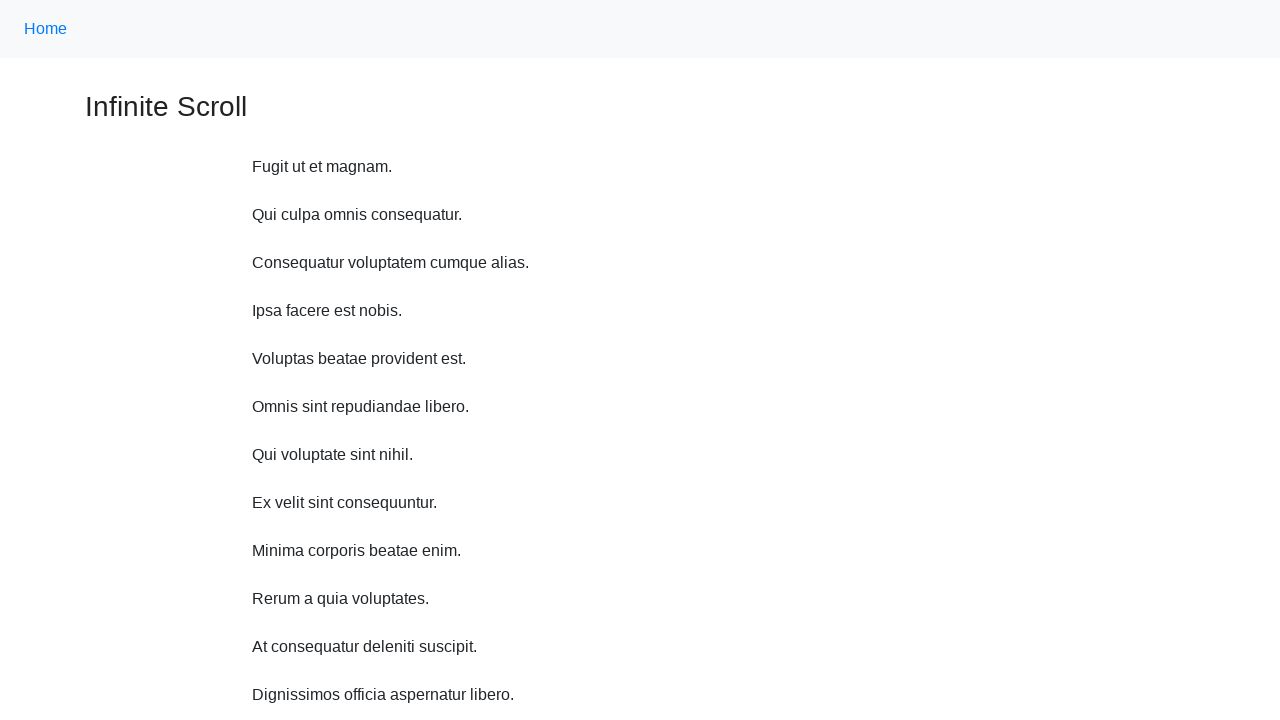

Scrolled up 750 pixels (iteration 7/10)
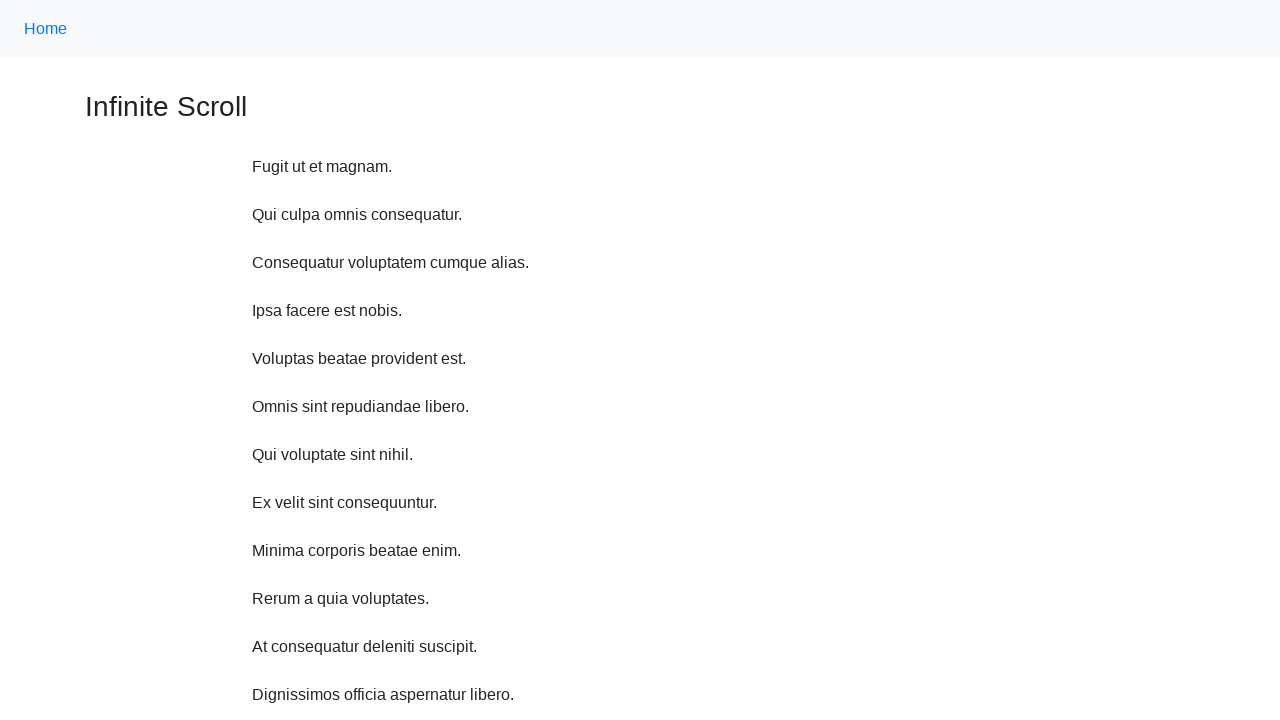

Waited 1 second before scrolling up
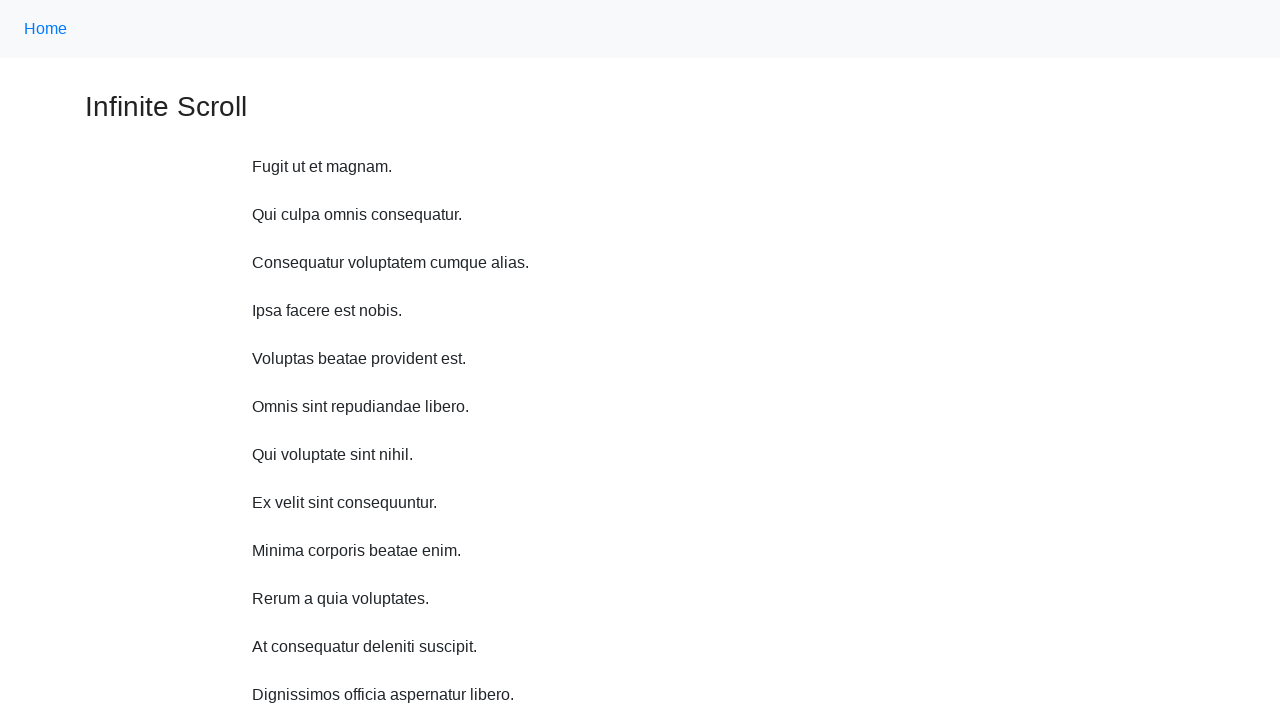

Scrolled up 750 pixels (iteration 8/10)
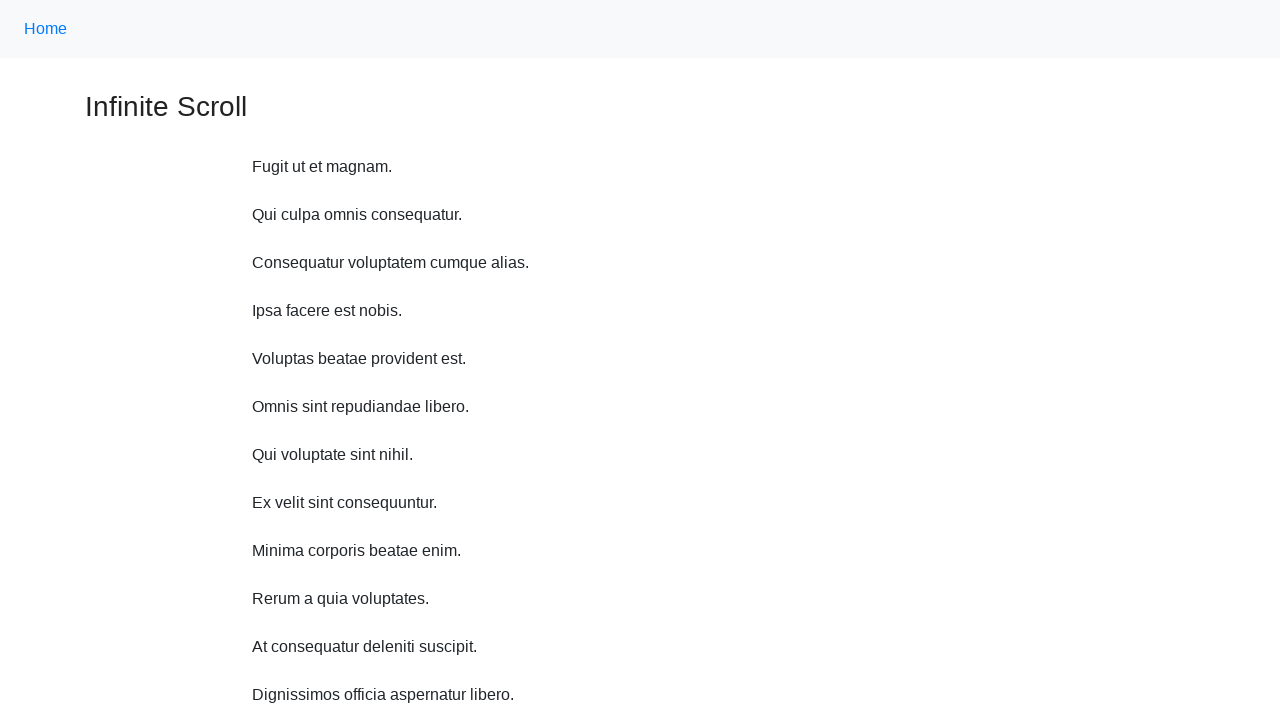

Waited 1 second before scrolling up
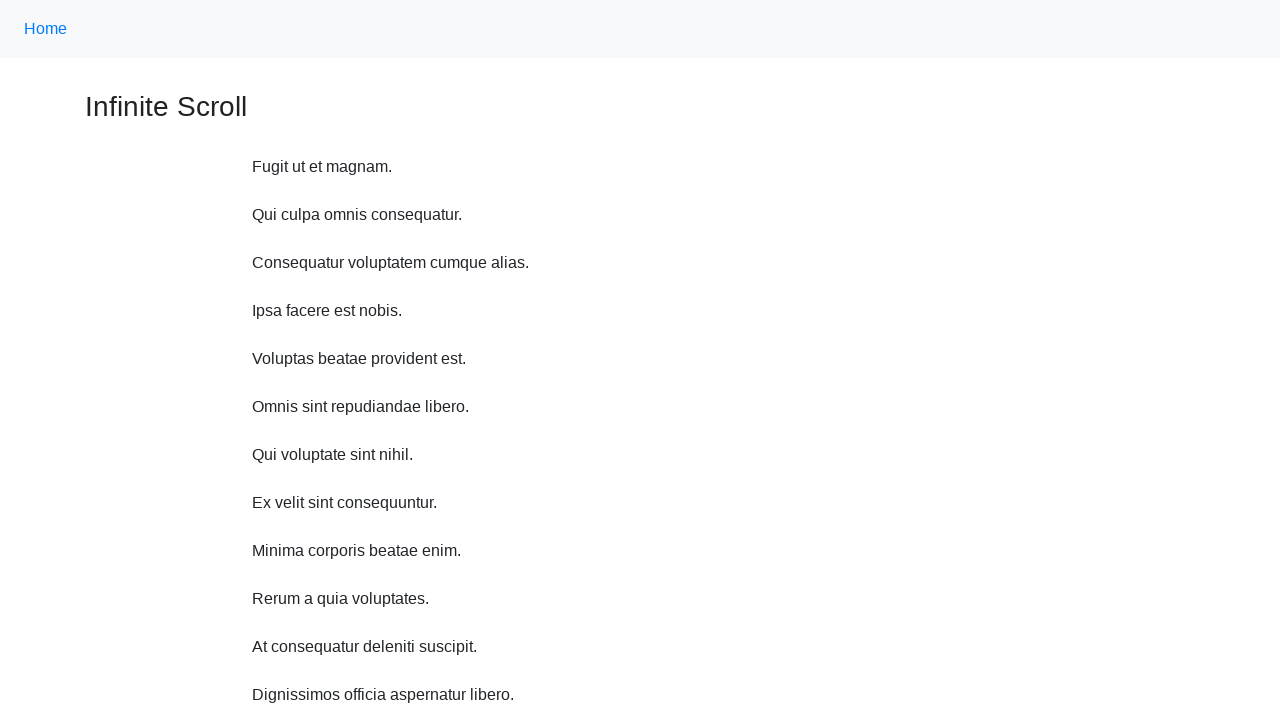

Scrolled up 750 pixels (iteration 9/10)
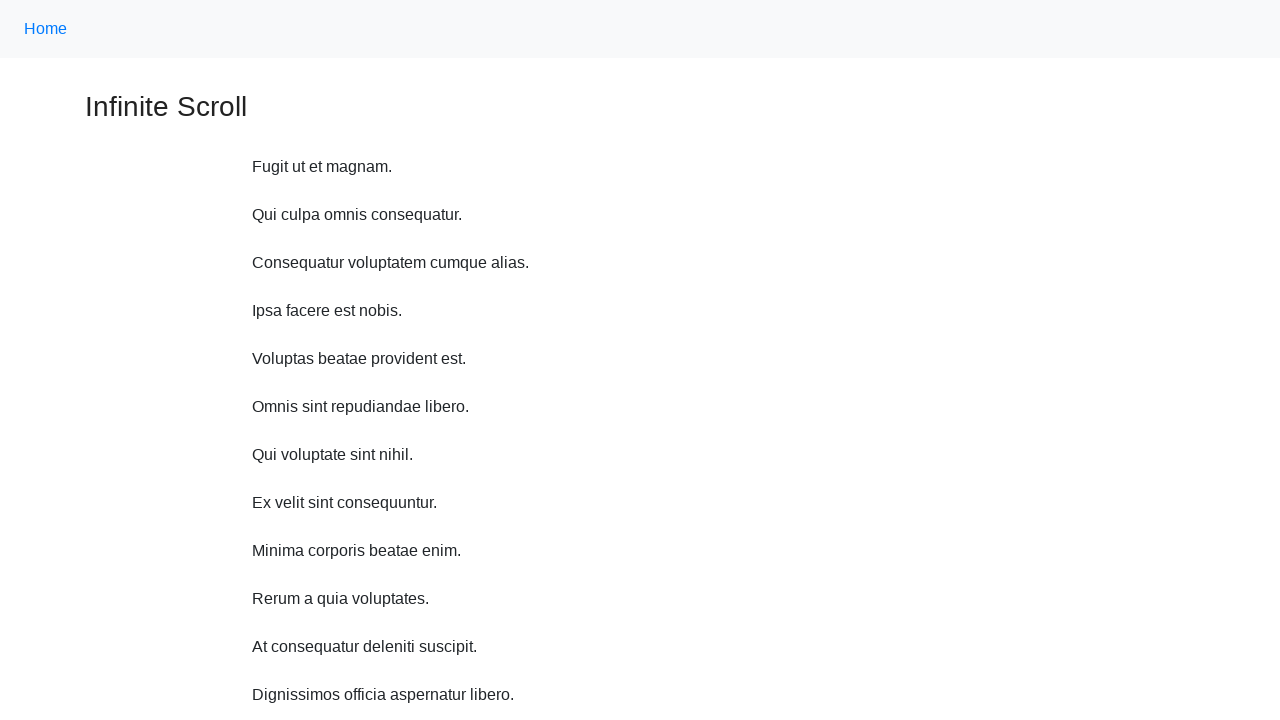

Waited 1 second before scrolling up
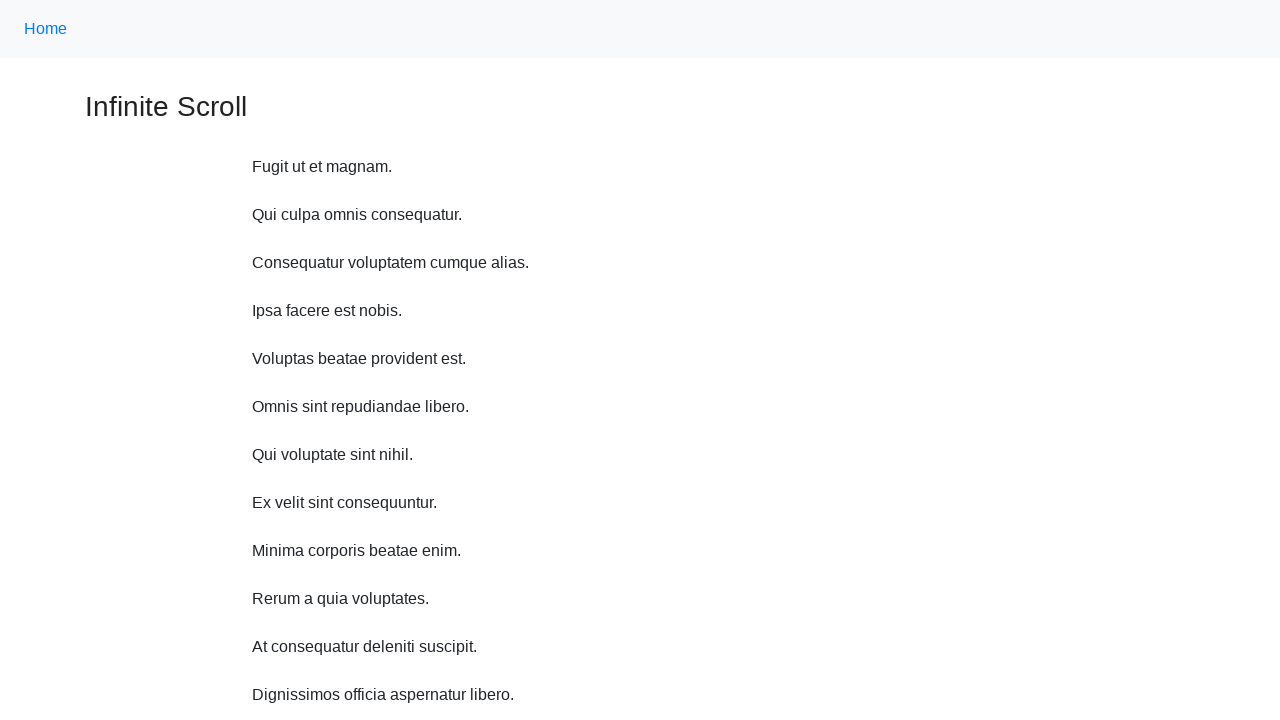

Scrolled up 750 pixels (iteration 10/10)
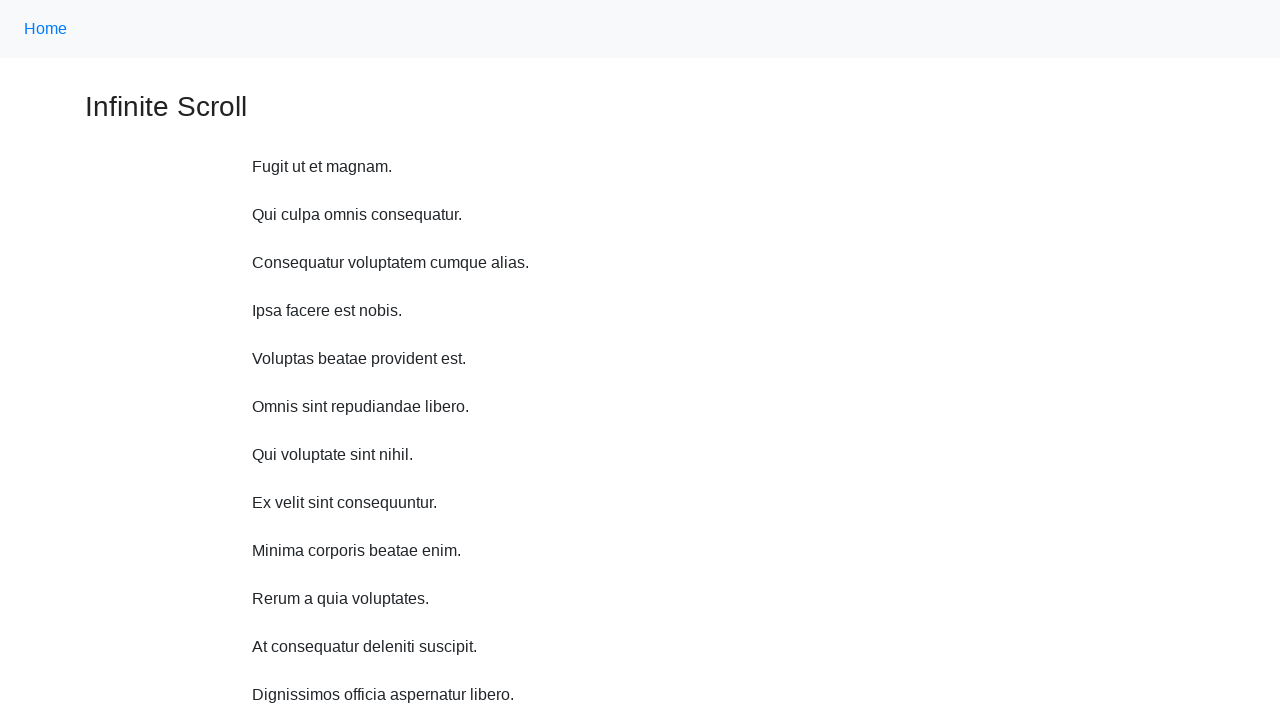

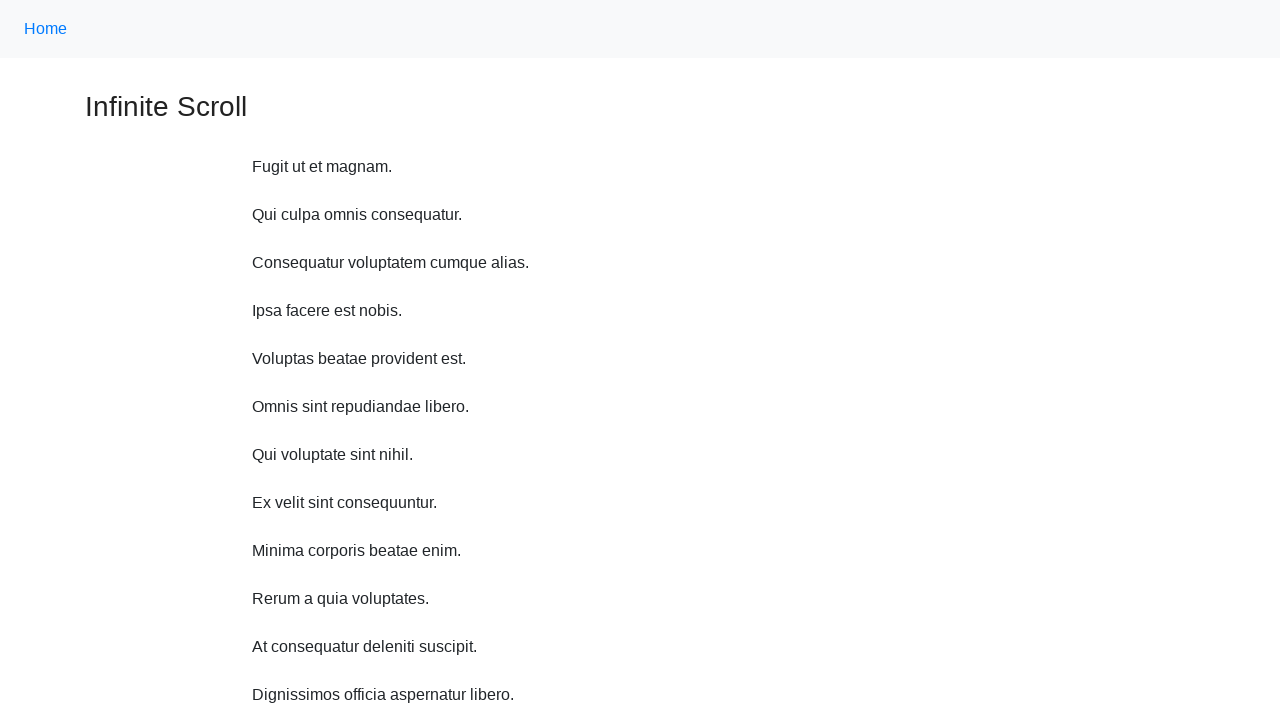